Tests infinite scroll functionality by scrolling down the page 250 pixels at a time, repeating 10 times to trigger content loading.

Starting URL: http://practice.cybertekschool.com/infinite_scroll

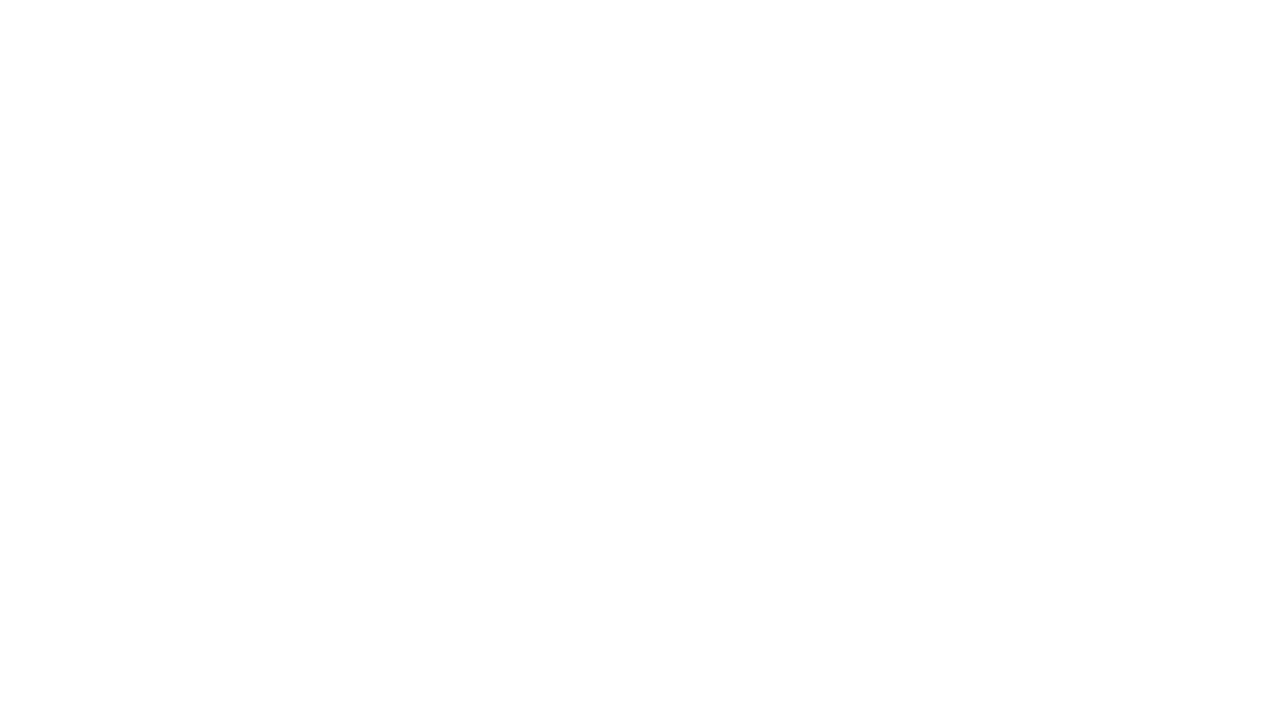

Set viewport size to 1920x1080
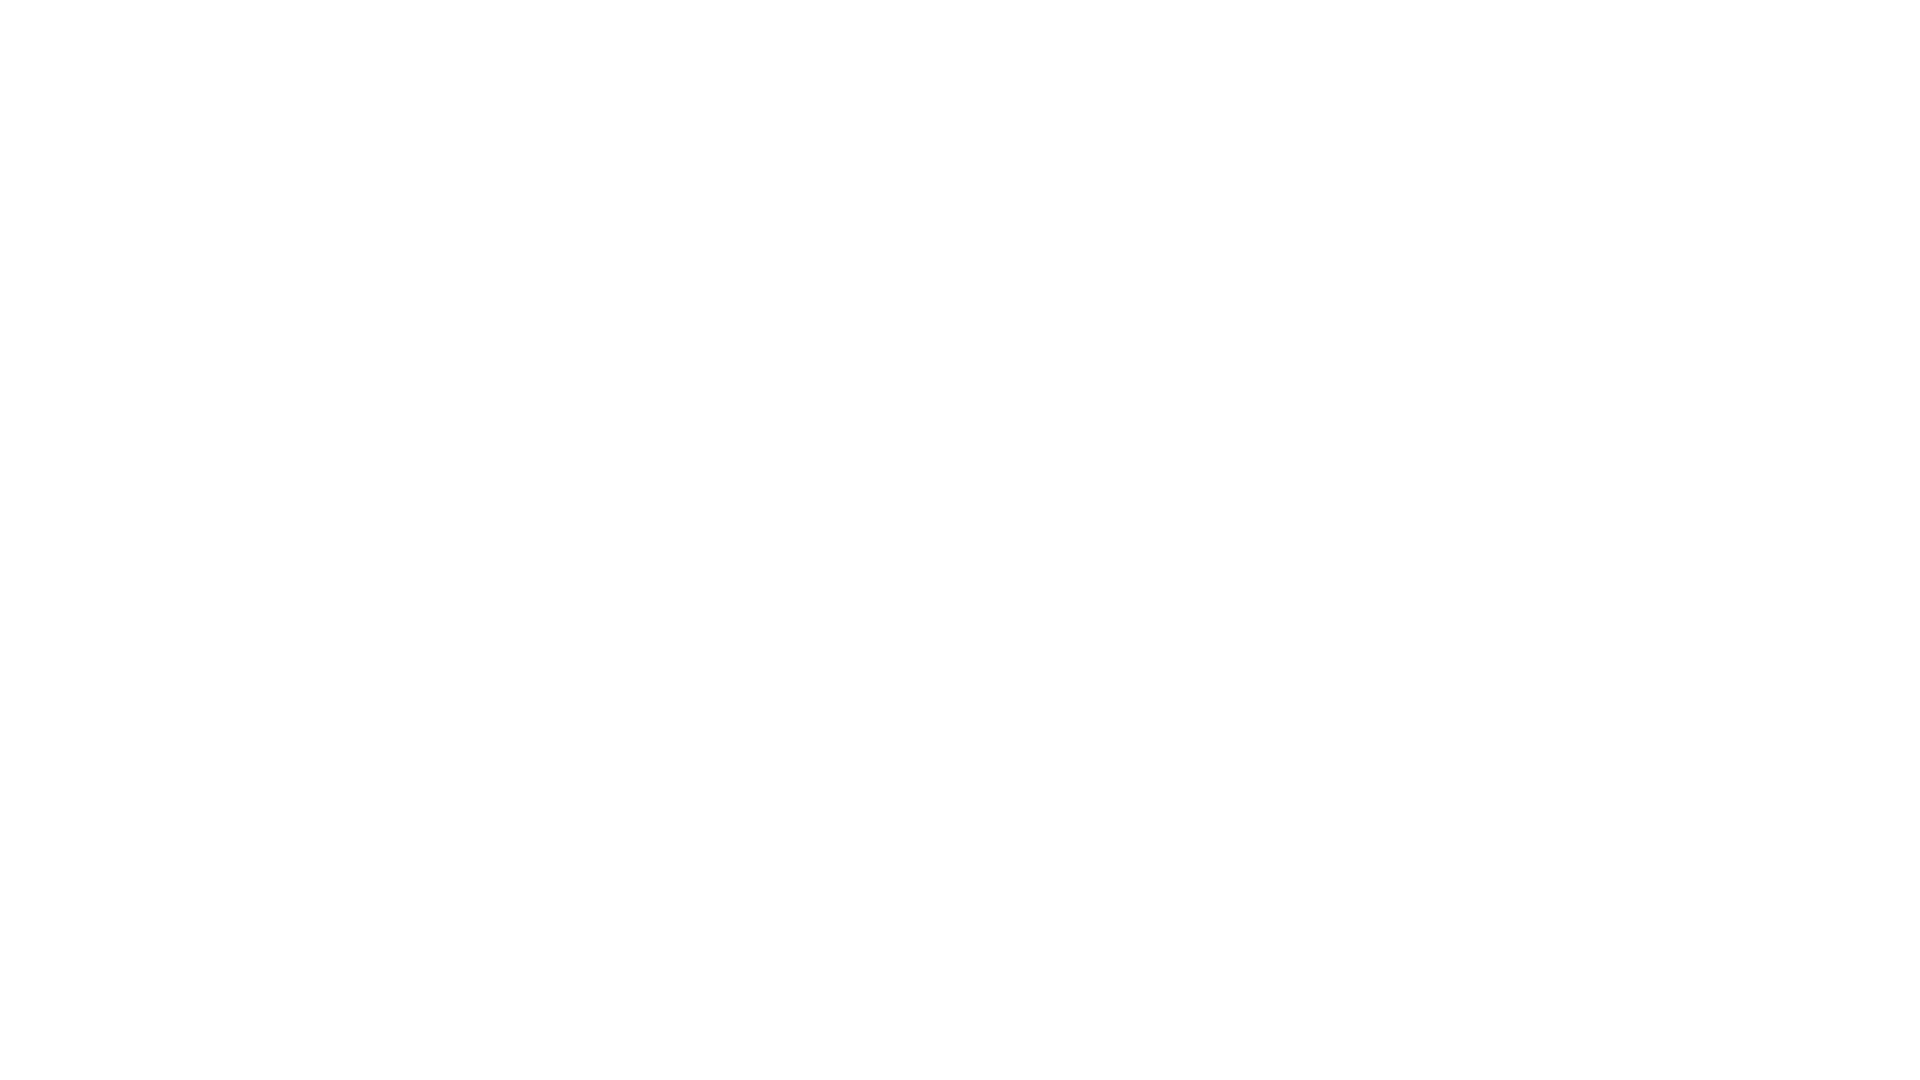

Scrolled down 250 pixels (iteration 1/10)
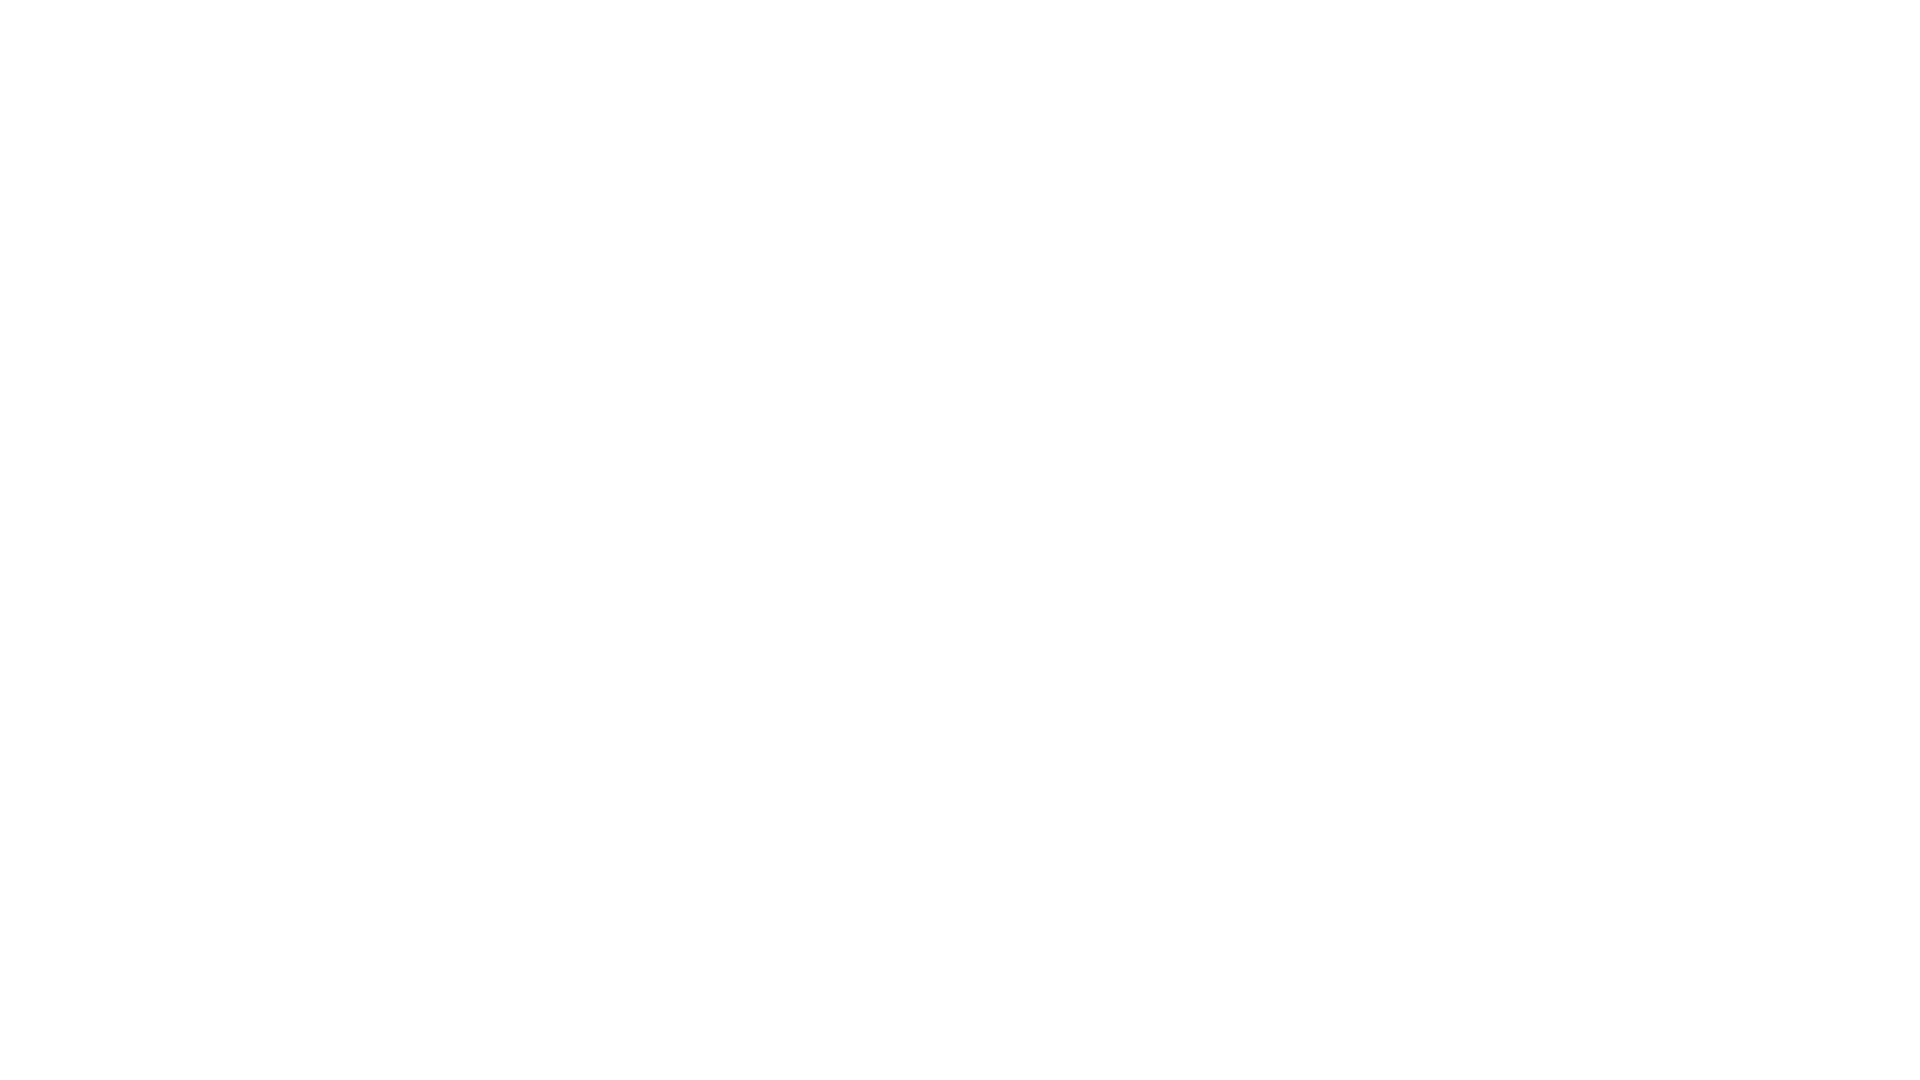

Waited 1000ms for content to load (iteration 1/10)
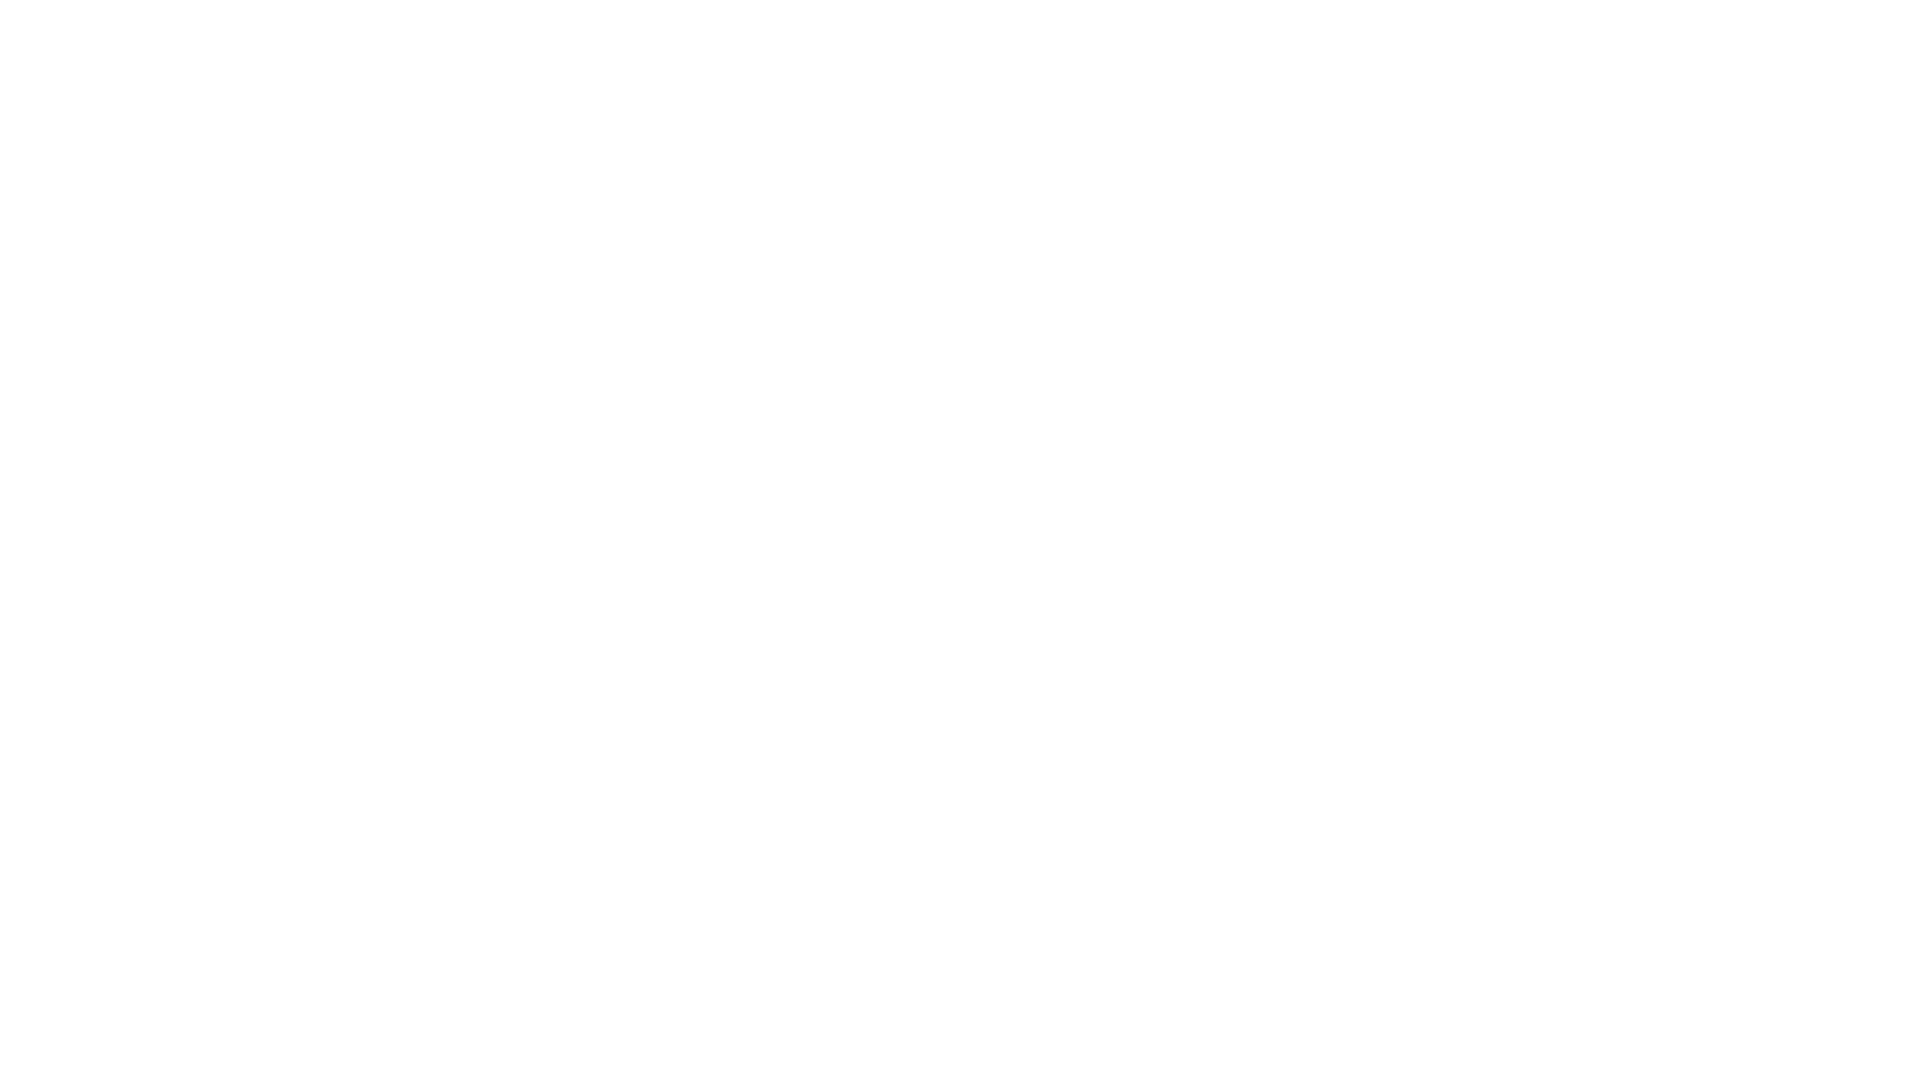

Scrolled down 250 pixels (iteration 2/10)
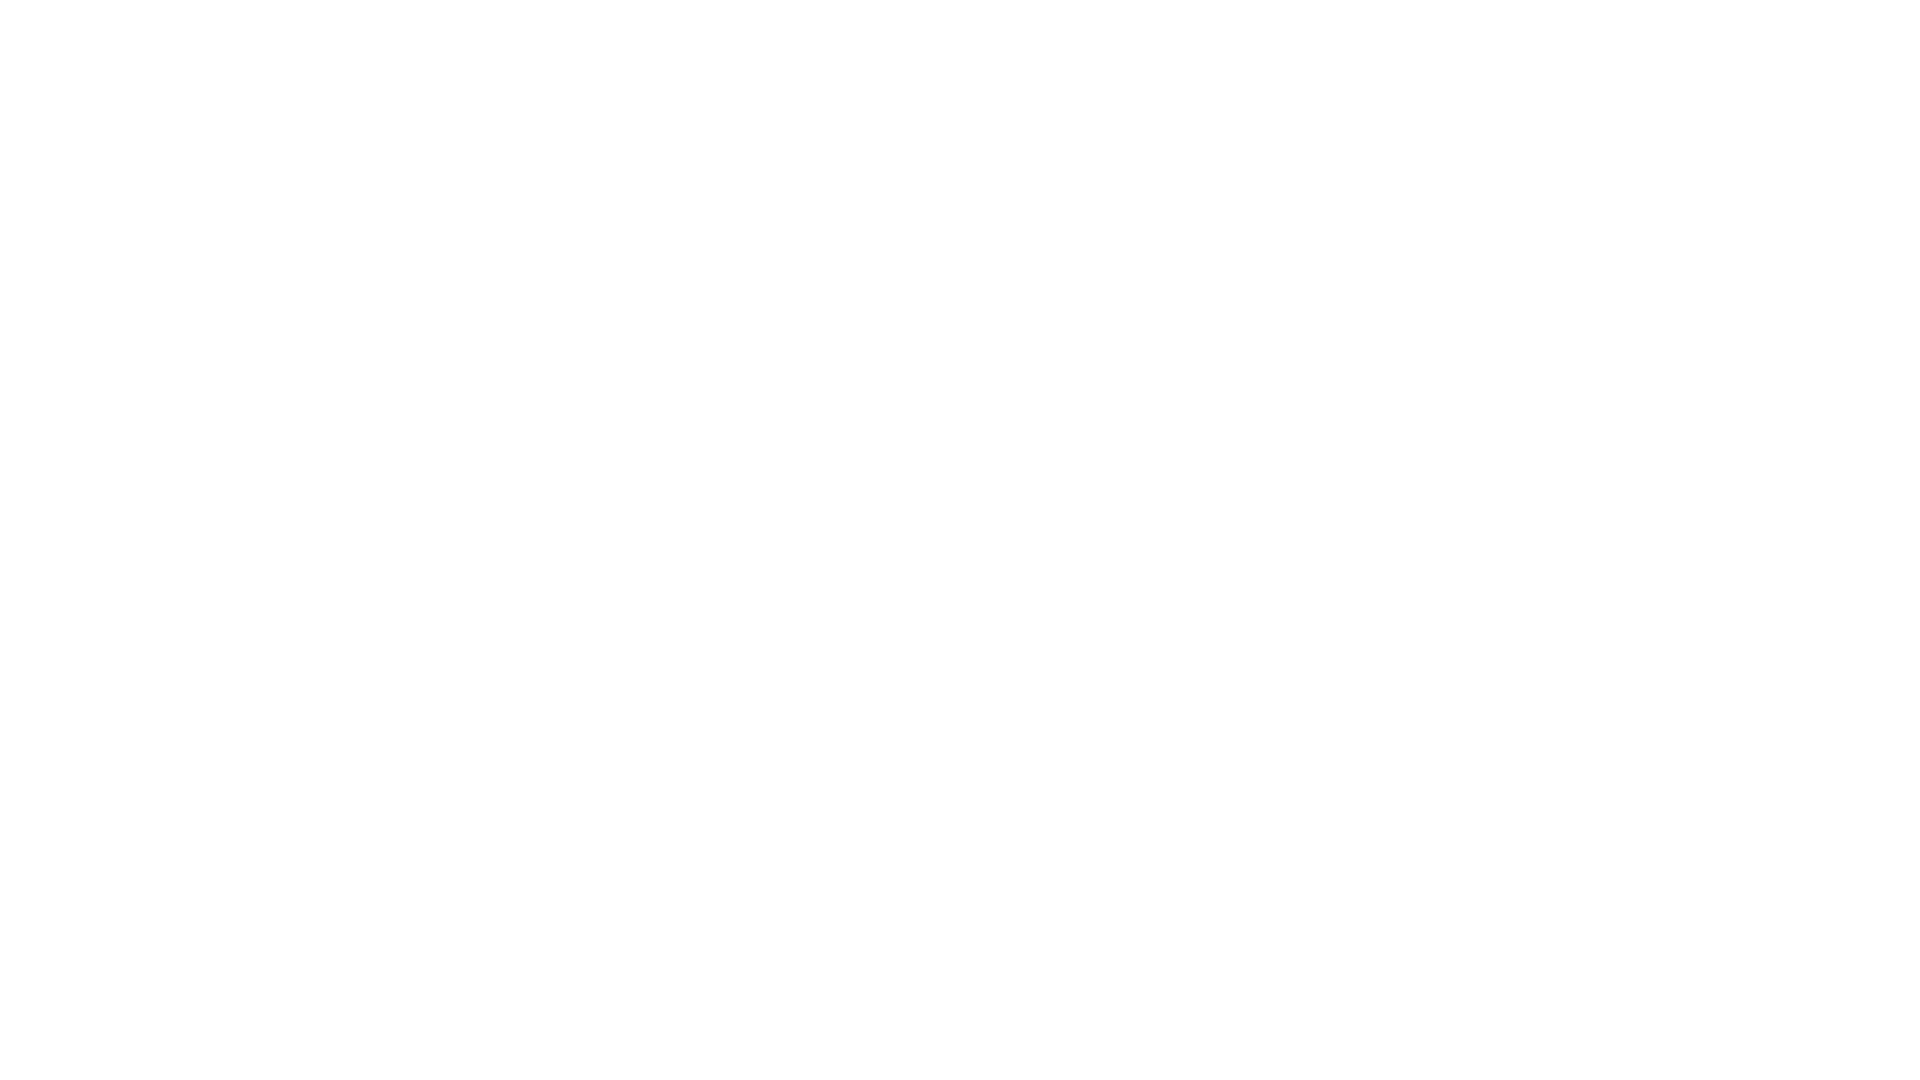

Waited 1000ms for content to load (iteration 2/10)
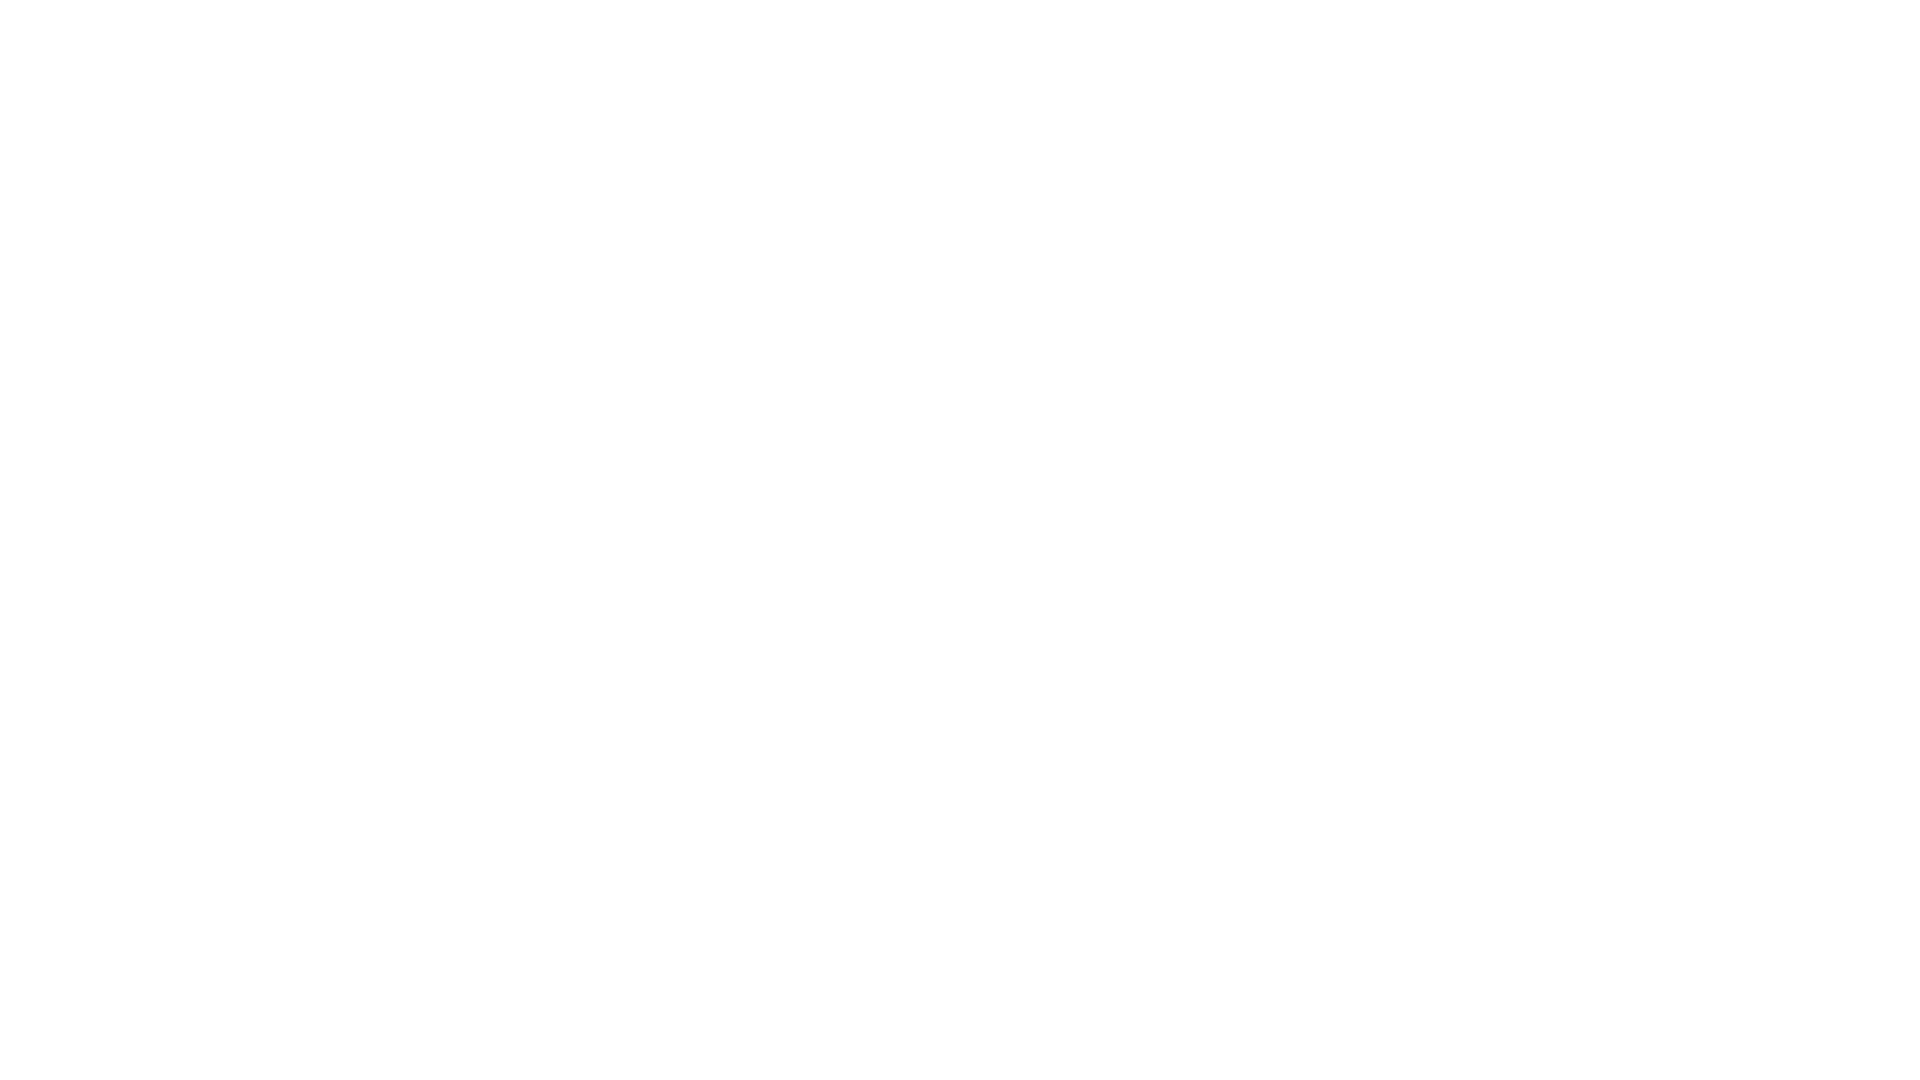

Scrolled down 250 pixels (iteration 3/10)
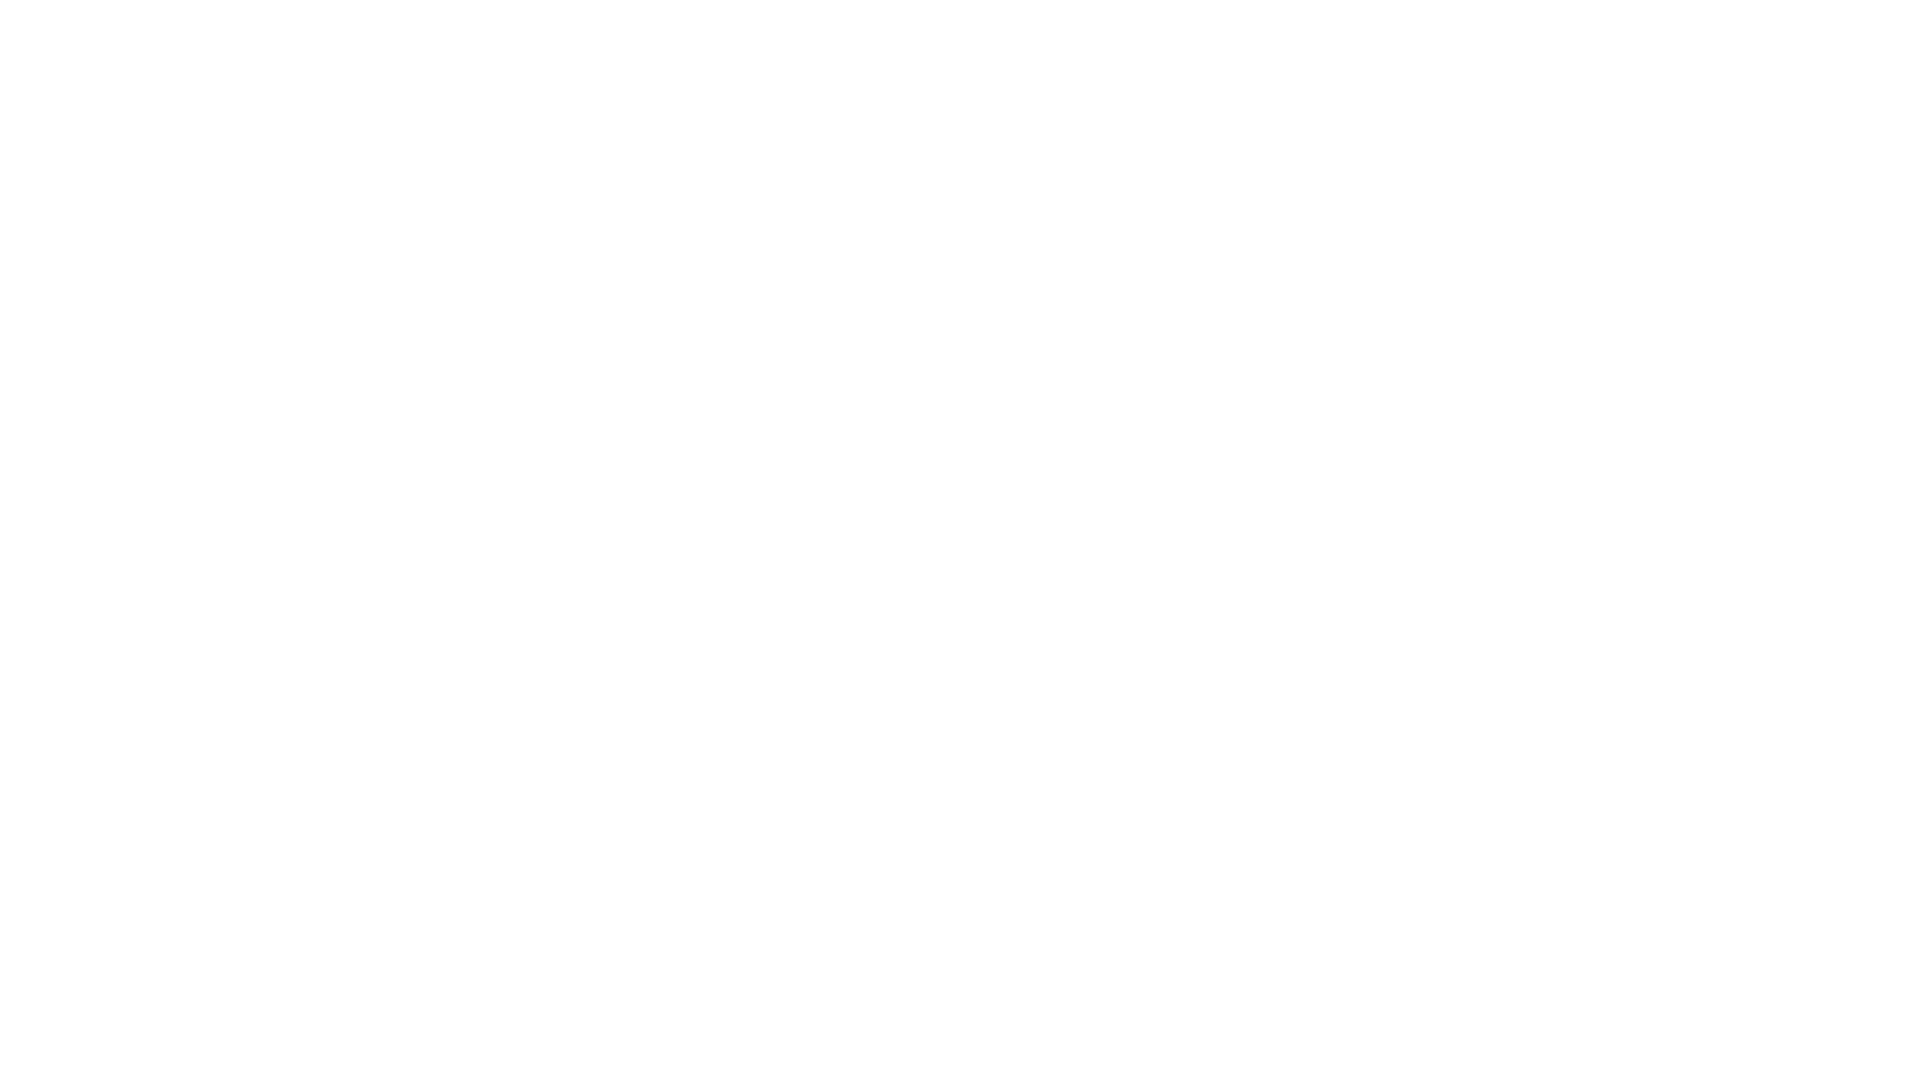

Waited 1000ms for content to load (iteration 3/10)
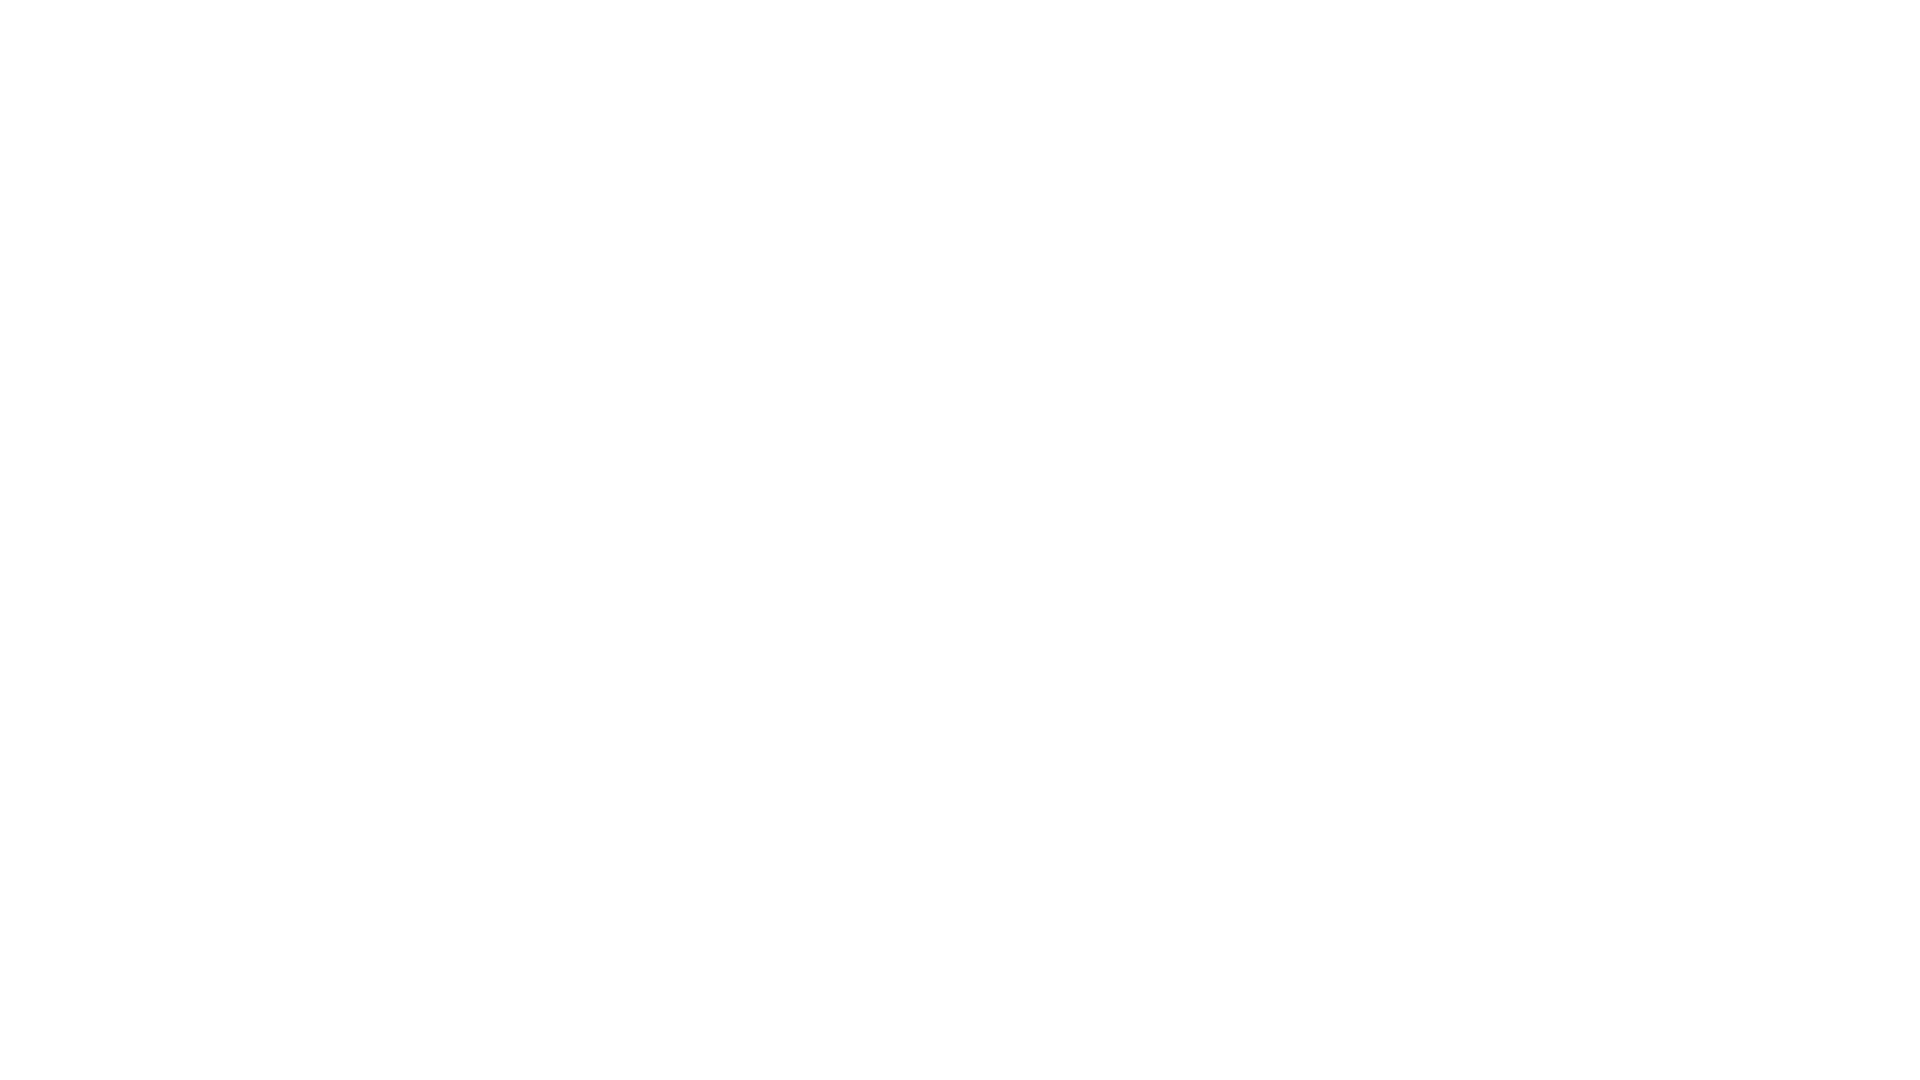

Scrolled down 250 pixels (iteration 4/10)
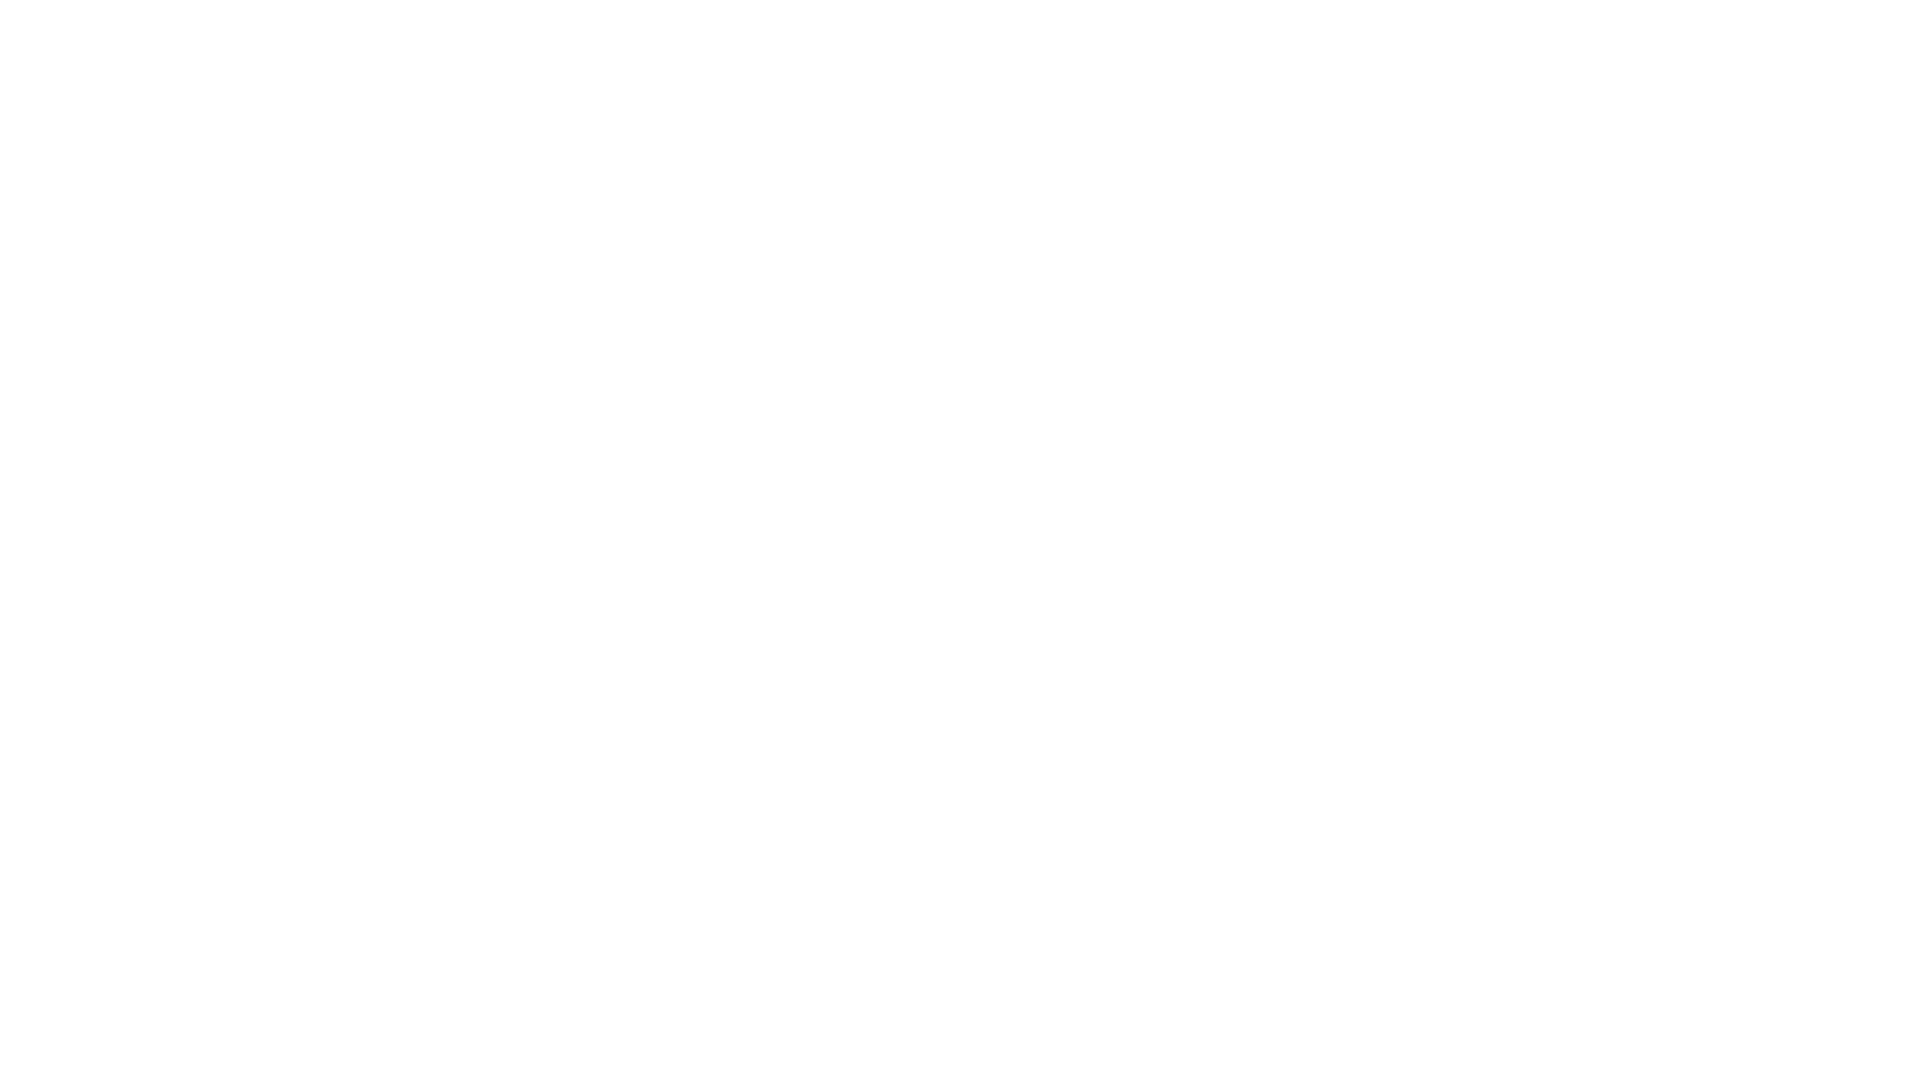

Waited 1000ms for content to load (iteration 4/10)
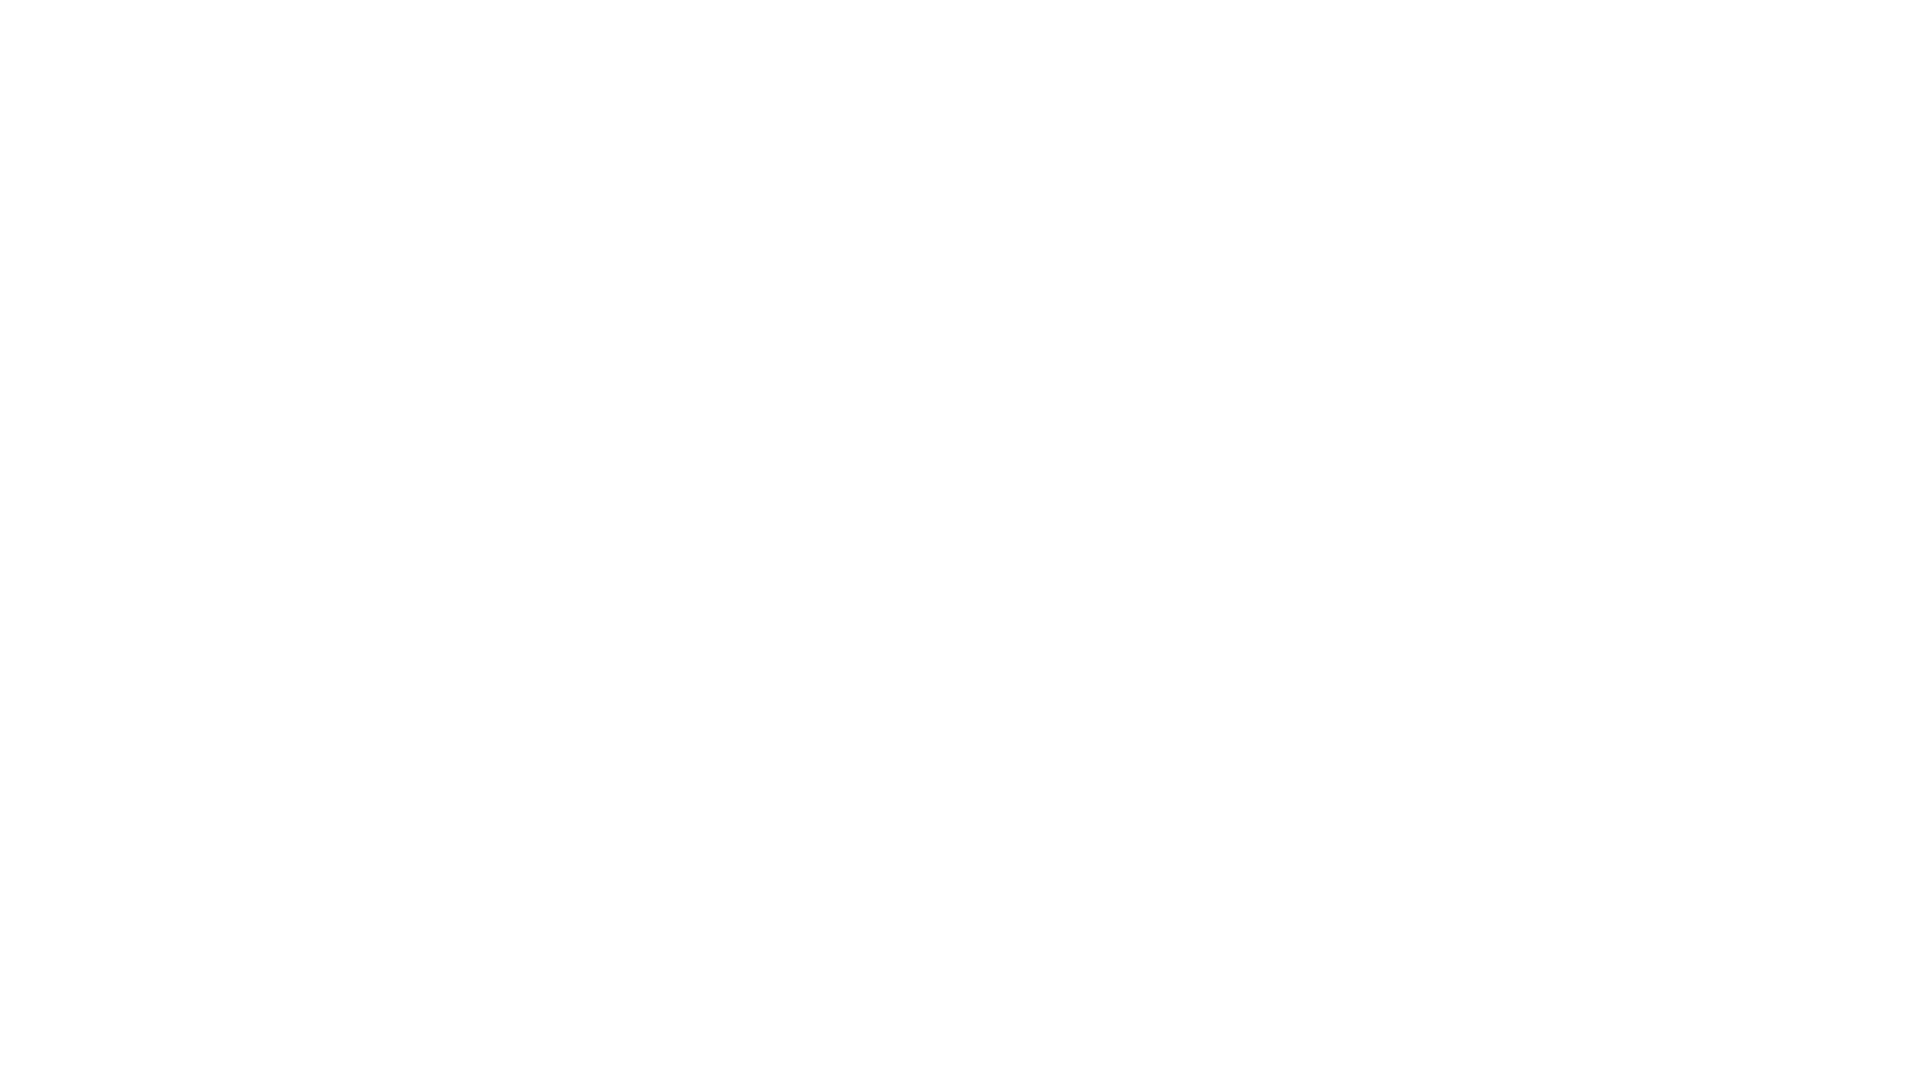

Scrolled down 250 pixels (iteration 5/10)
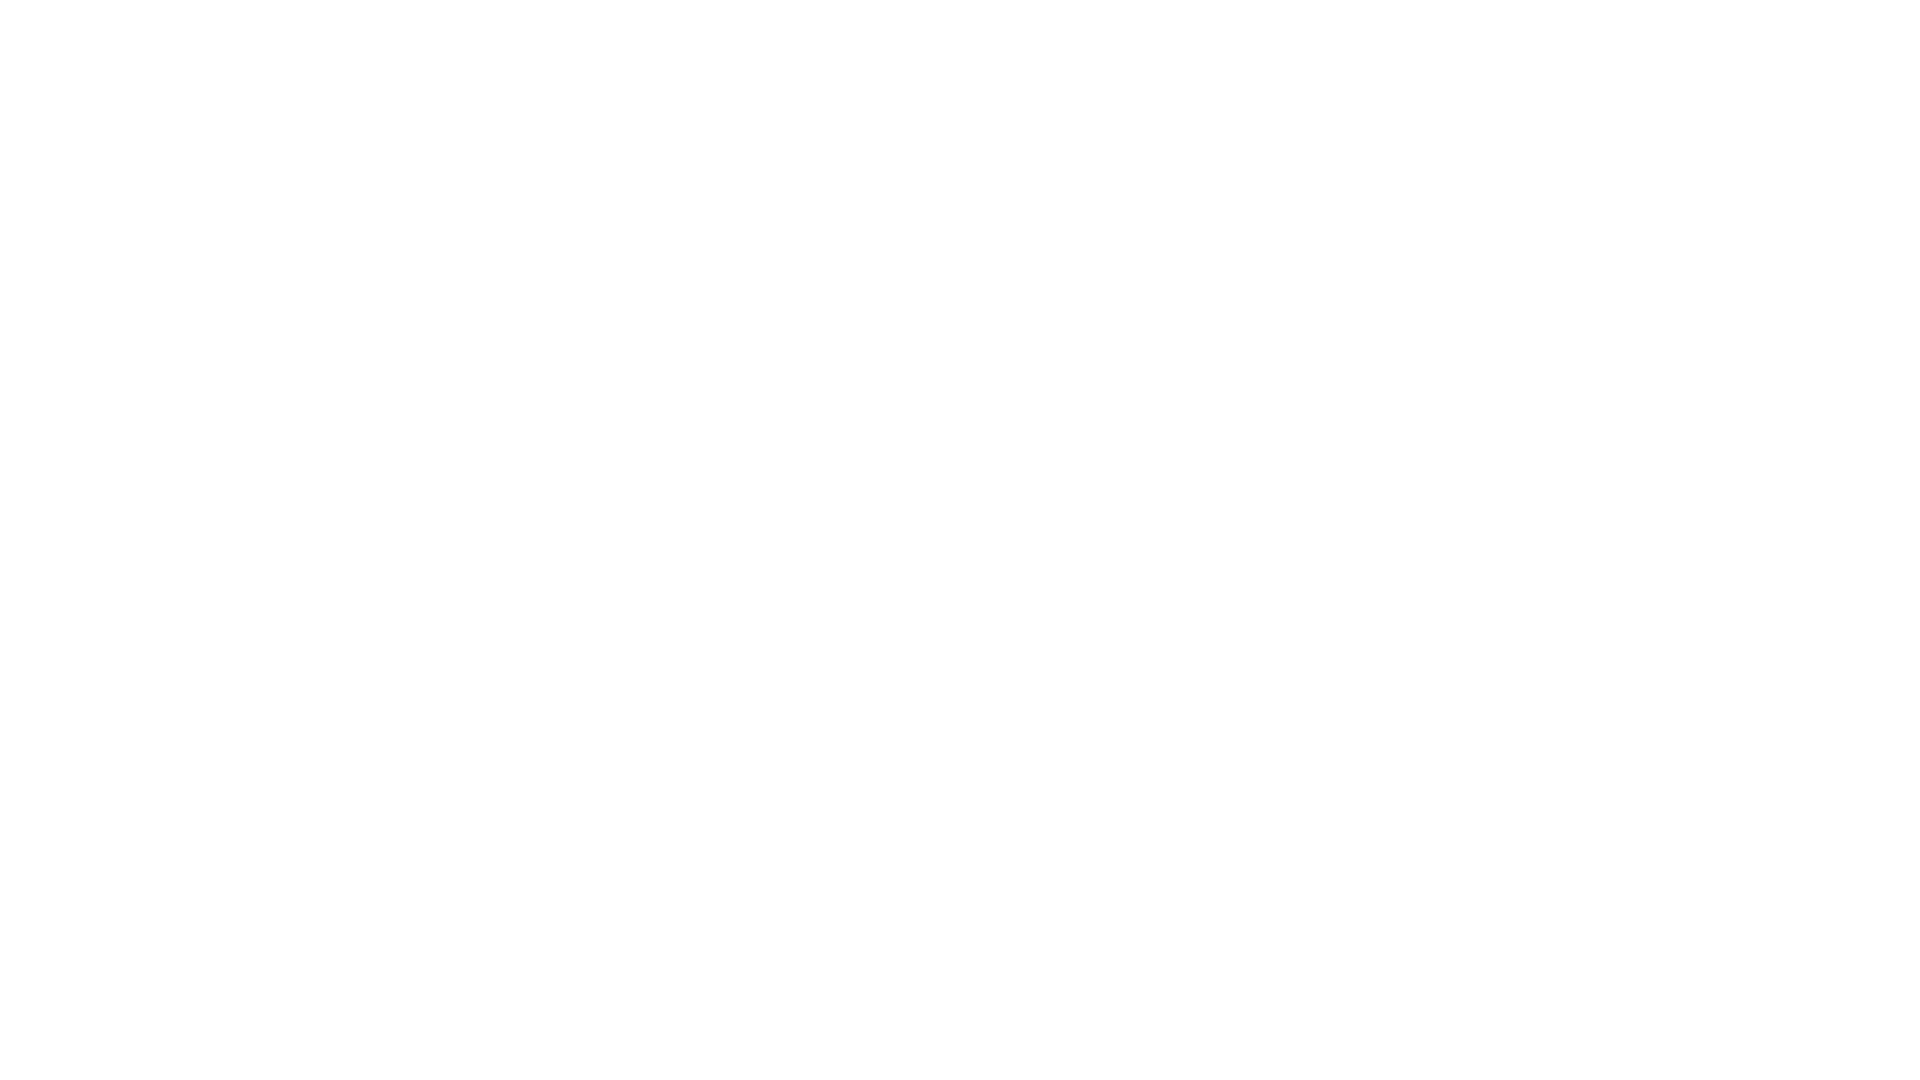

Waited 1000ms for content to load (iteration 5/10)
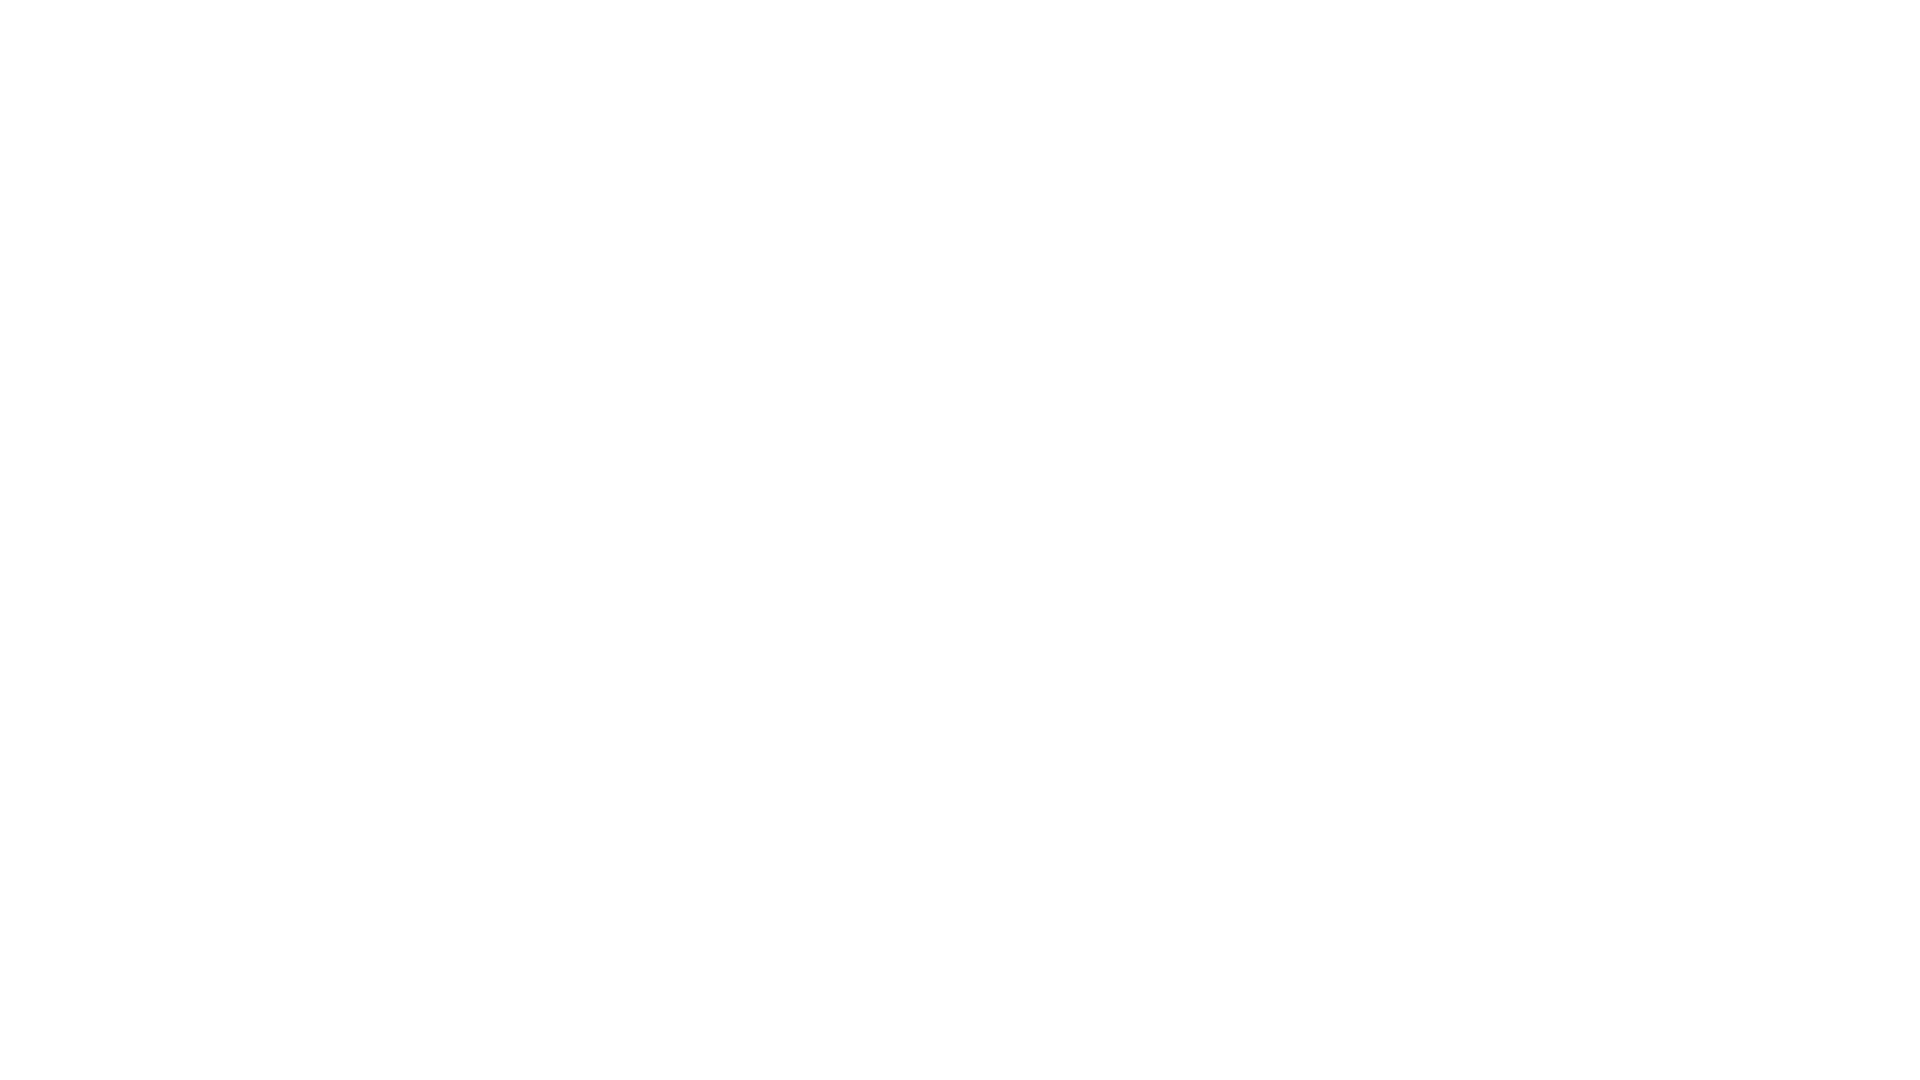

Scrolled down 250 pixels (iteration 6/10)
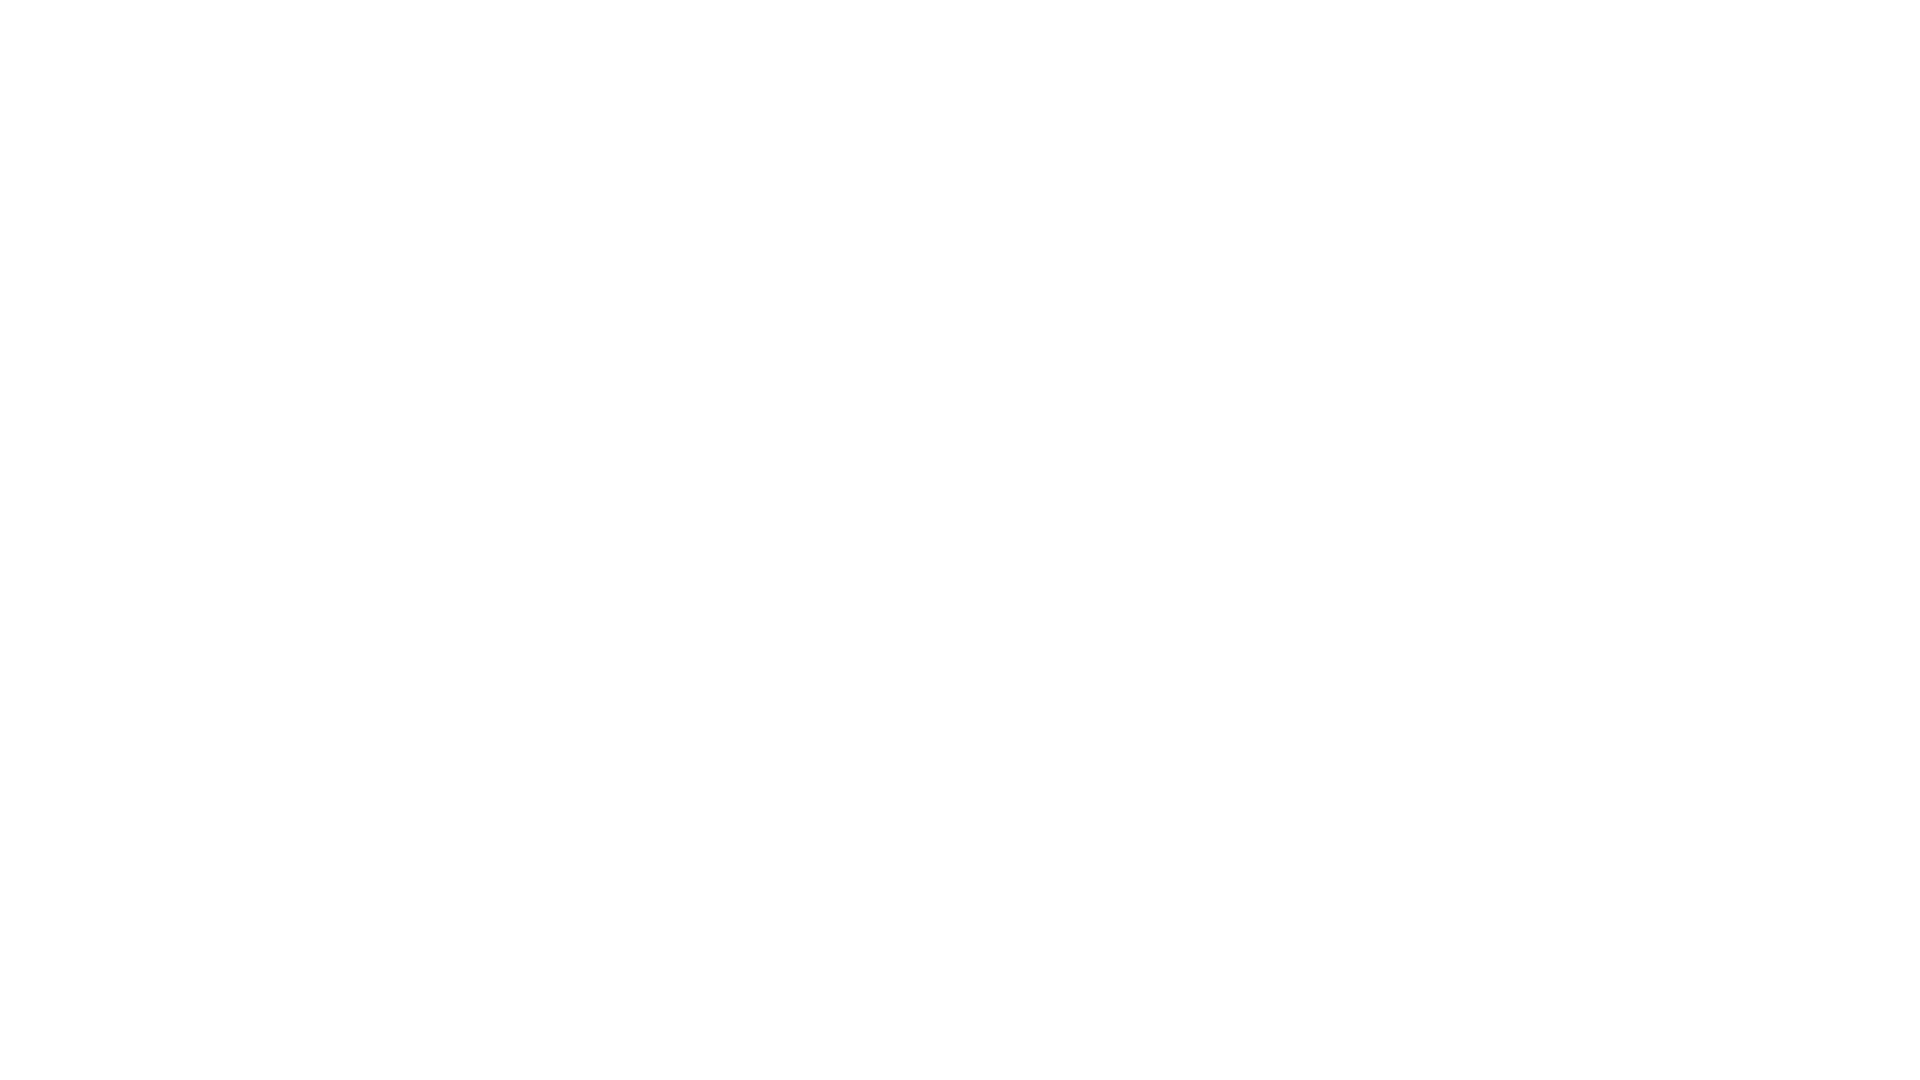

Waited 1000ms for content to load (iteration 6/10)
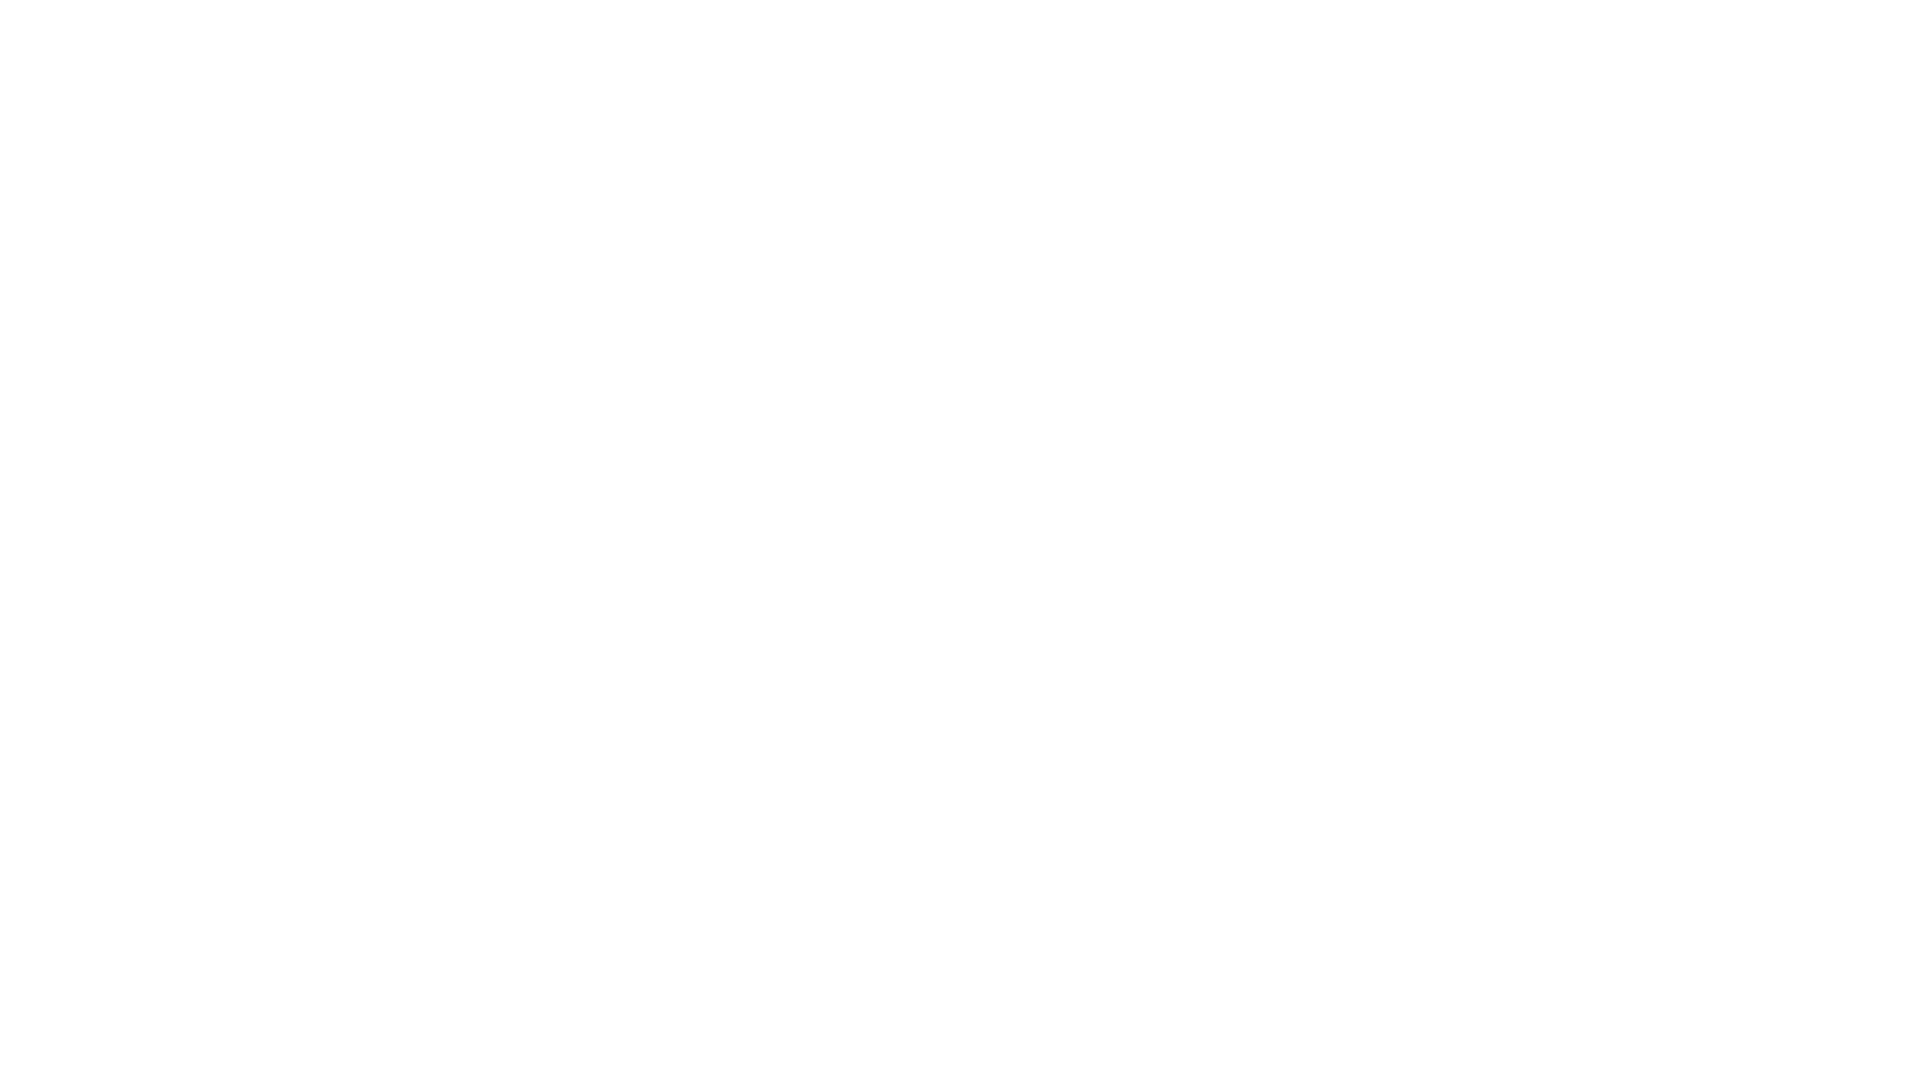

Scrolled down 250 pixels (iteration 7/10)
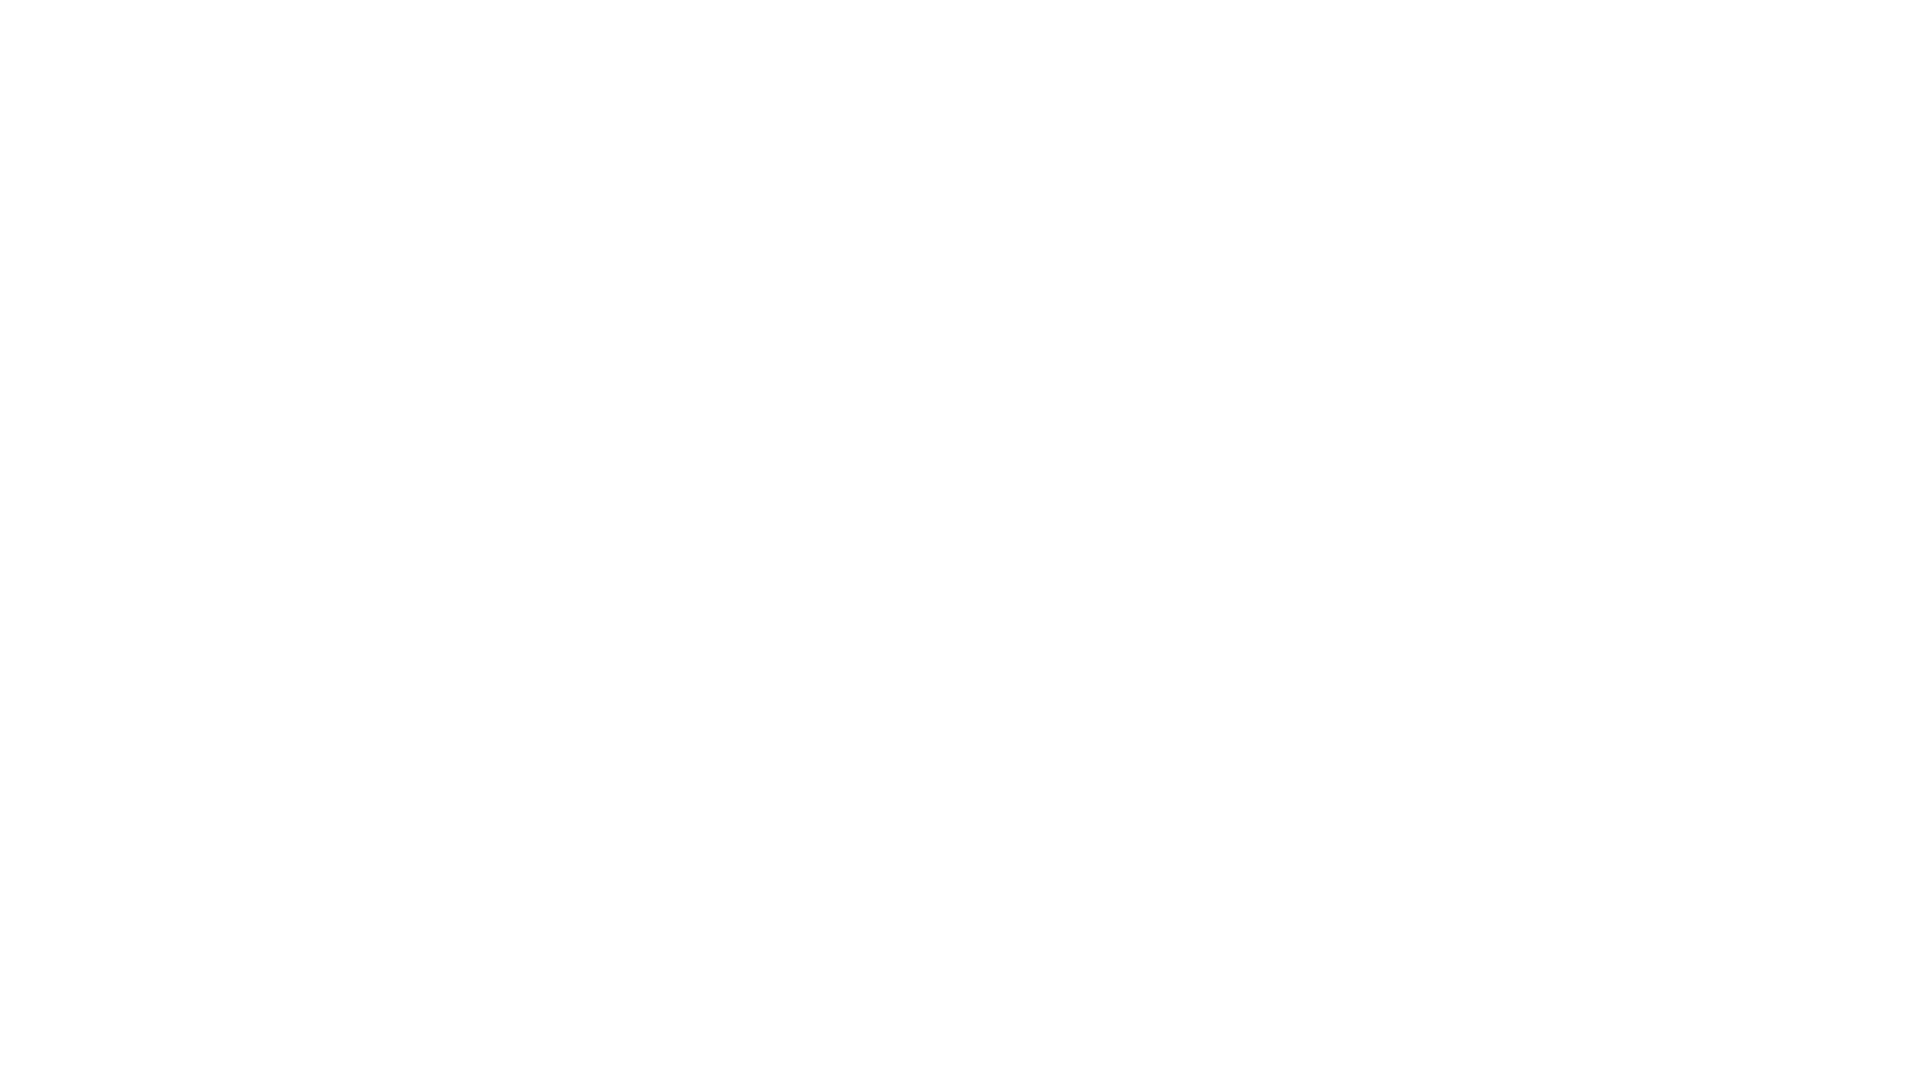

Waited 1000ms for content to load (iteration 7/10)
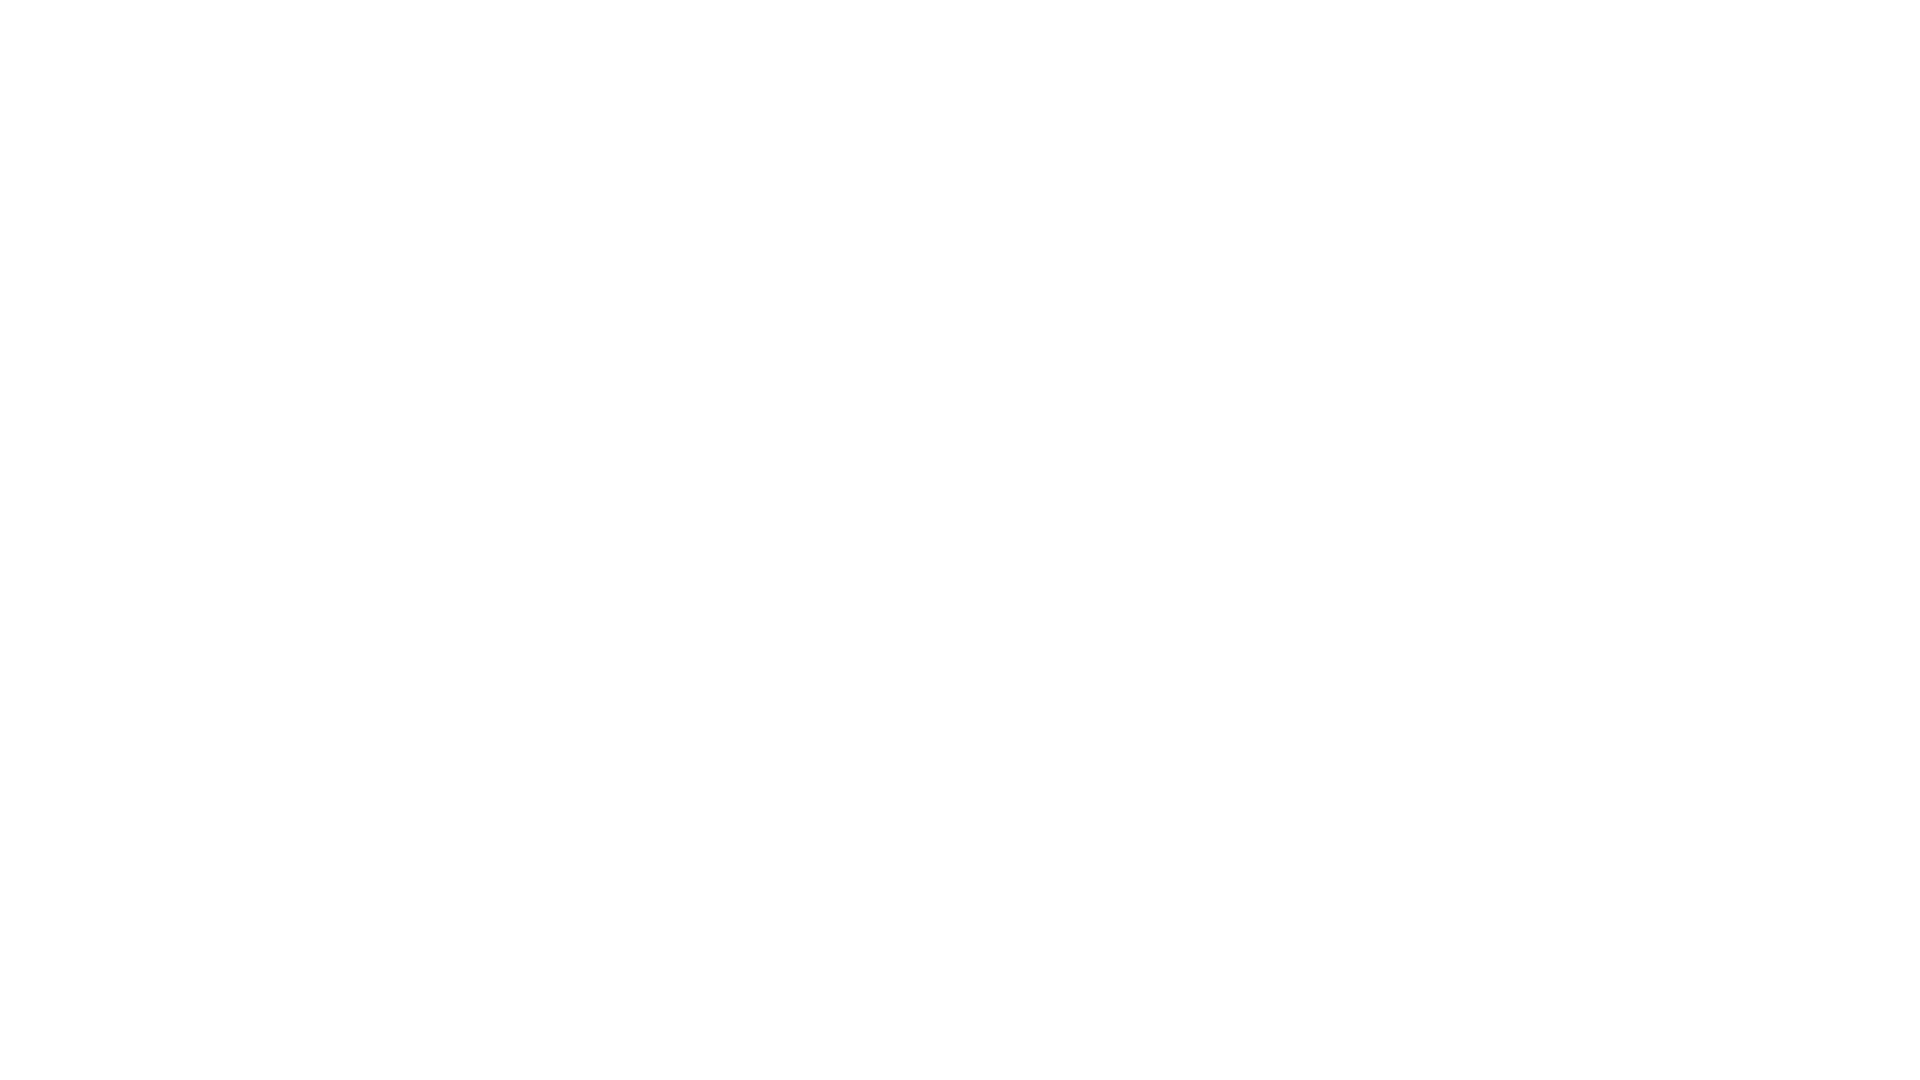

Scrolled down 250 pixels (iteration 8/10)
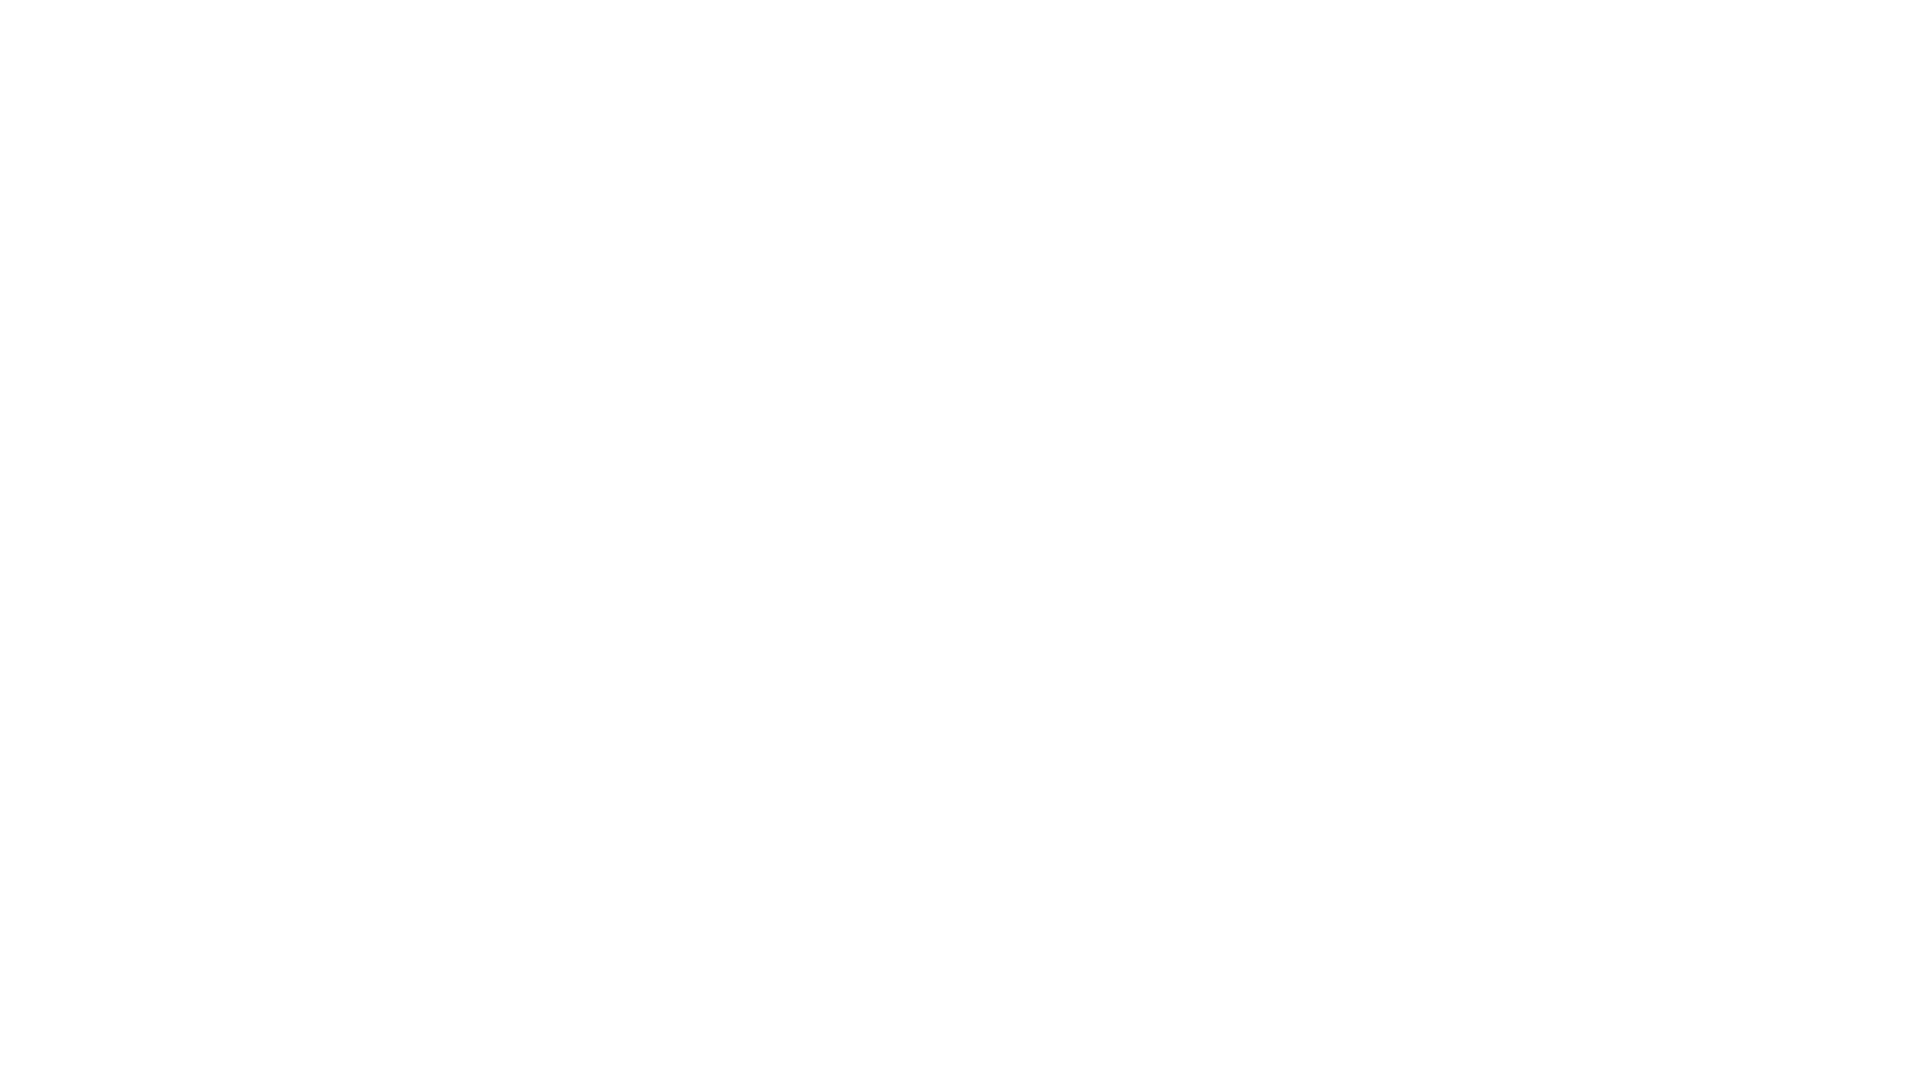

Waited 1000ms for content to load (iteration 8/10)
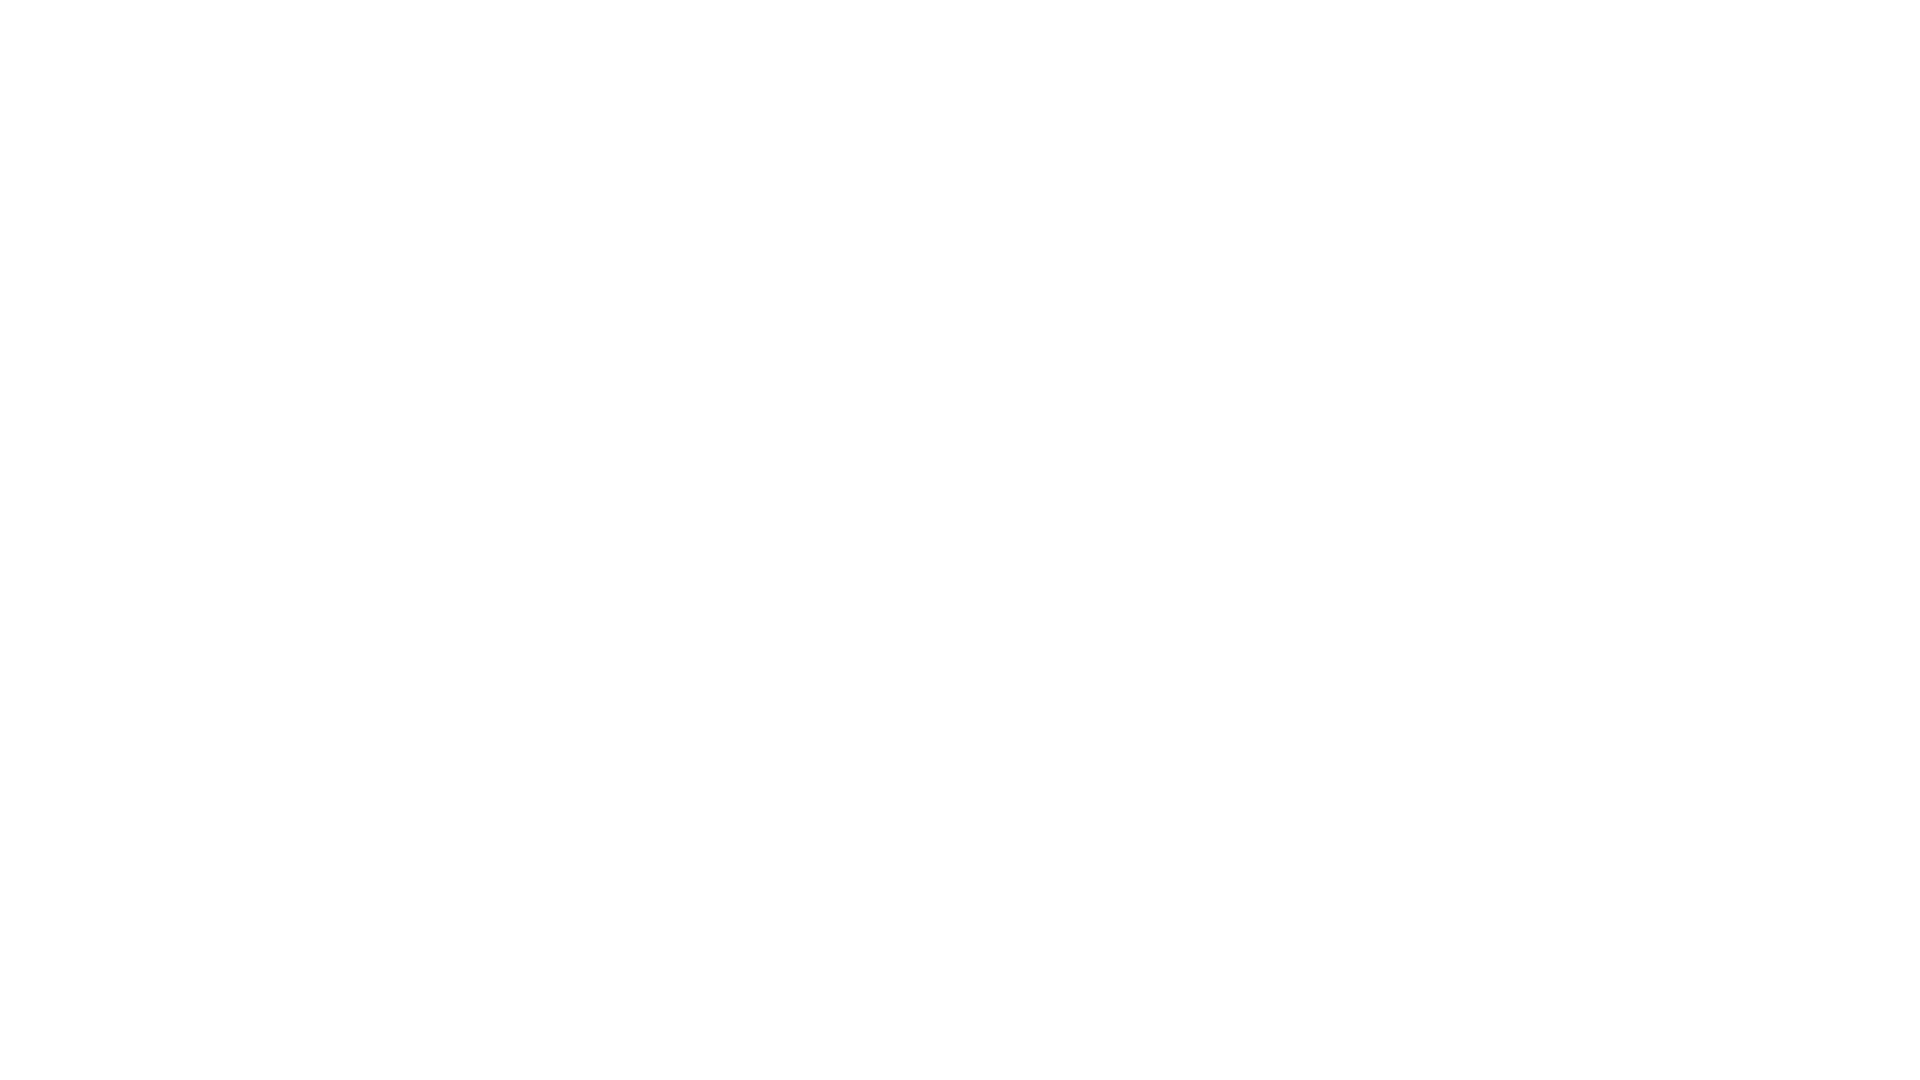

Scrolled down 250 pixels (iteration 9/10)
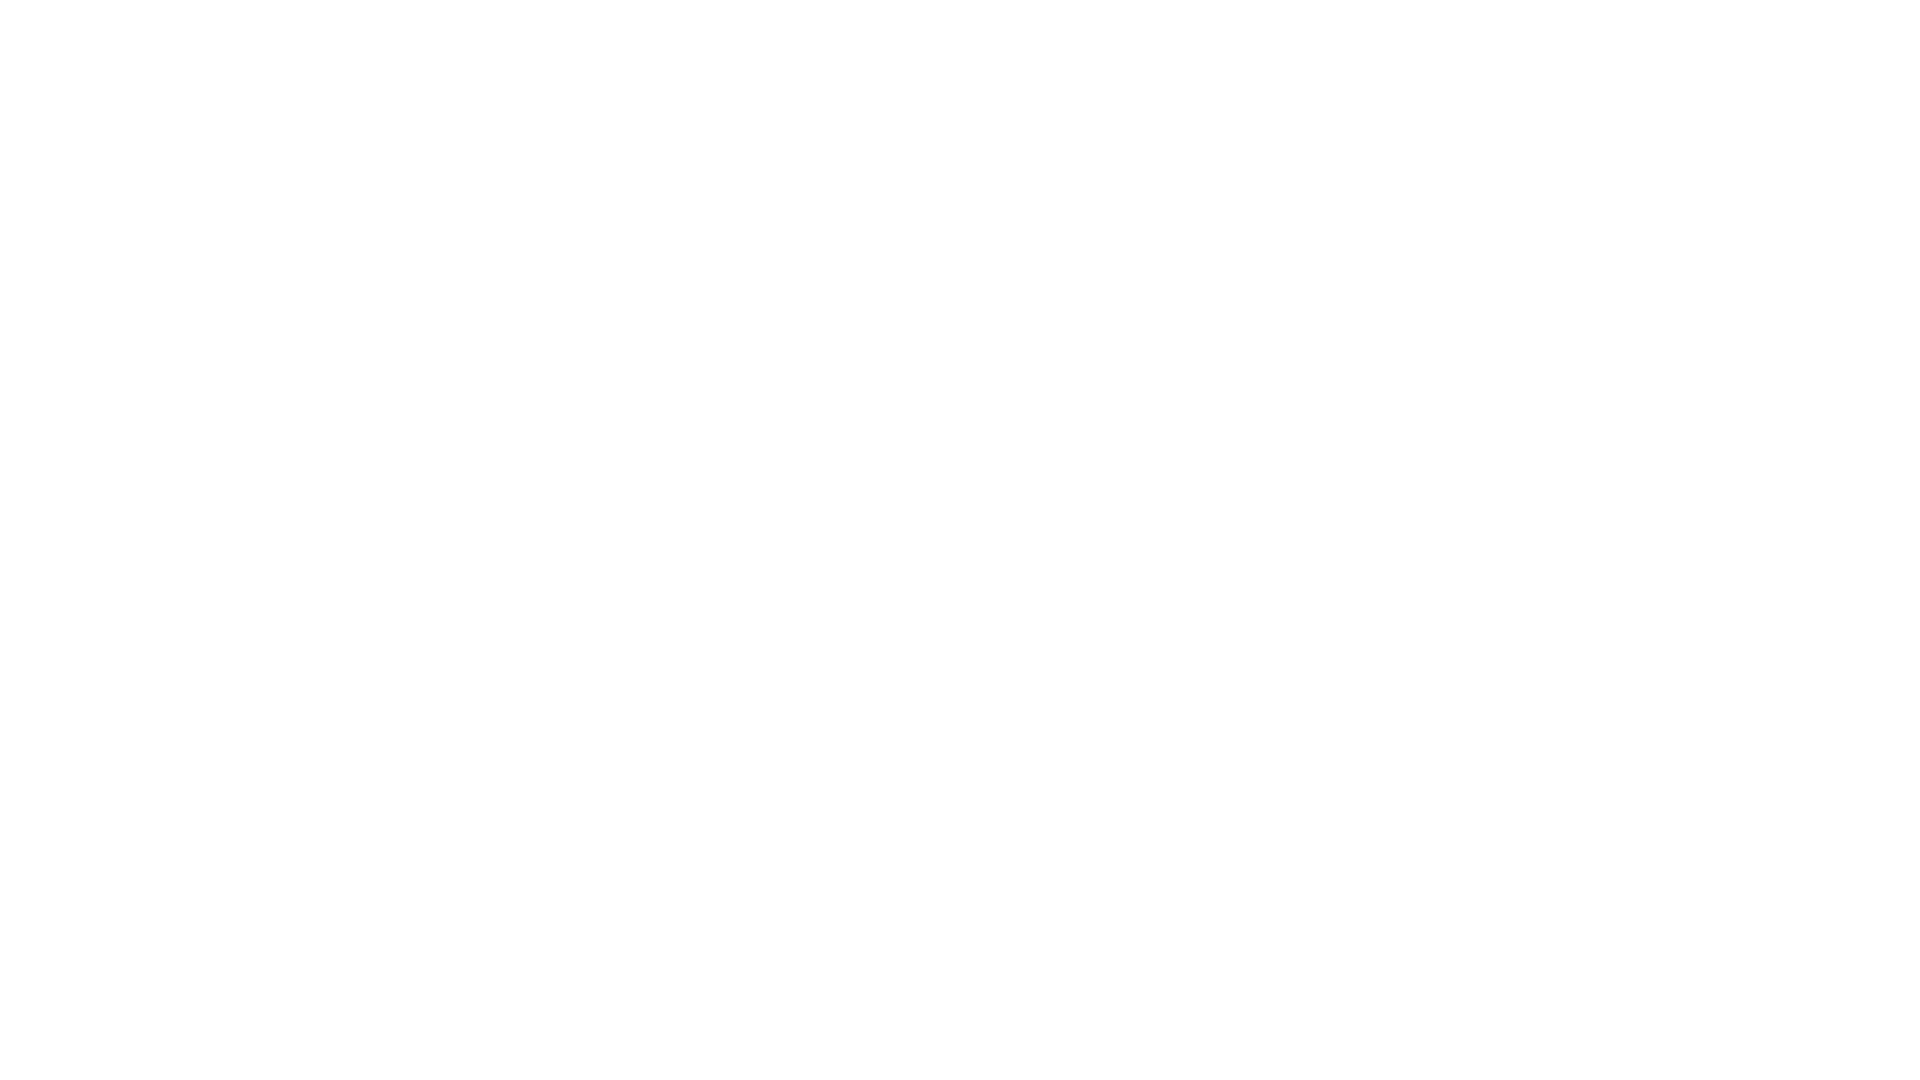

Waited 1000ms for content to load (iteration 9/10)
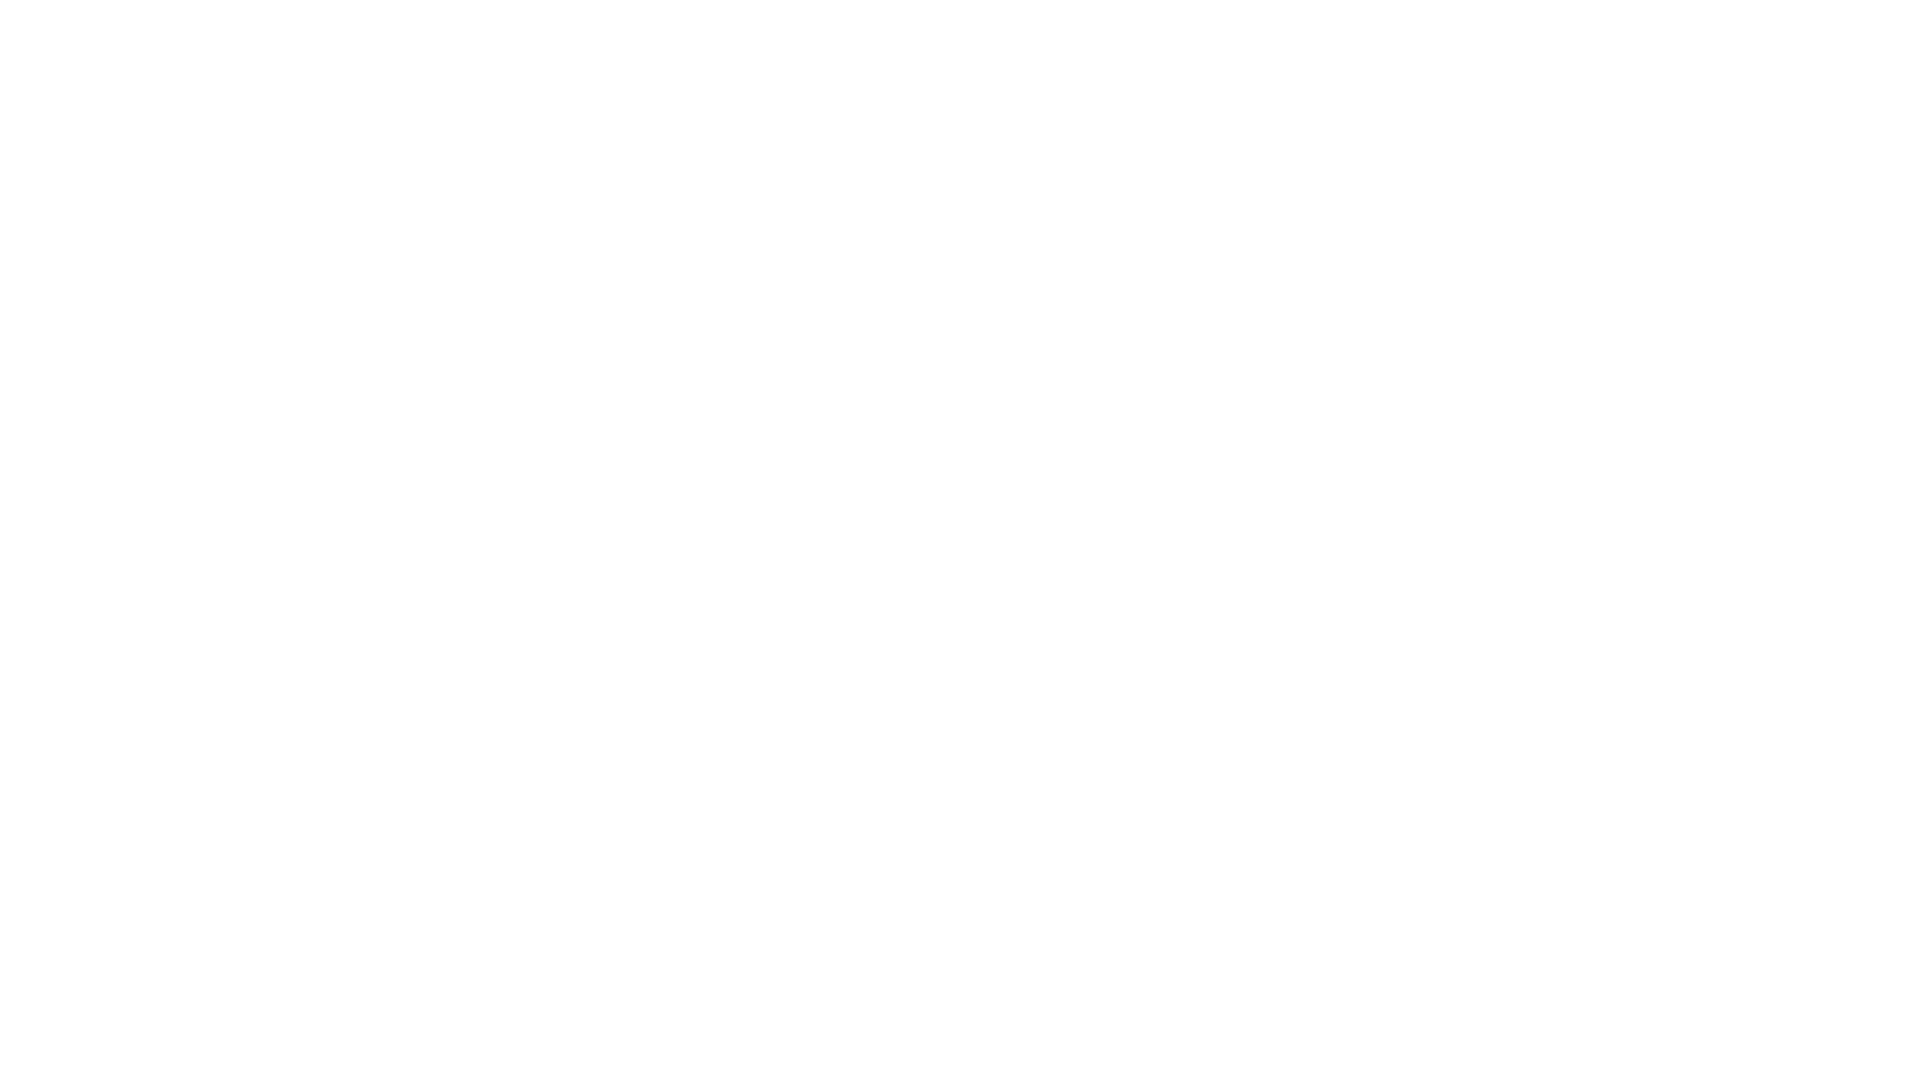

Scrolled down 250 pixels (iteration 10/10)
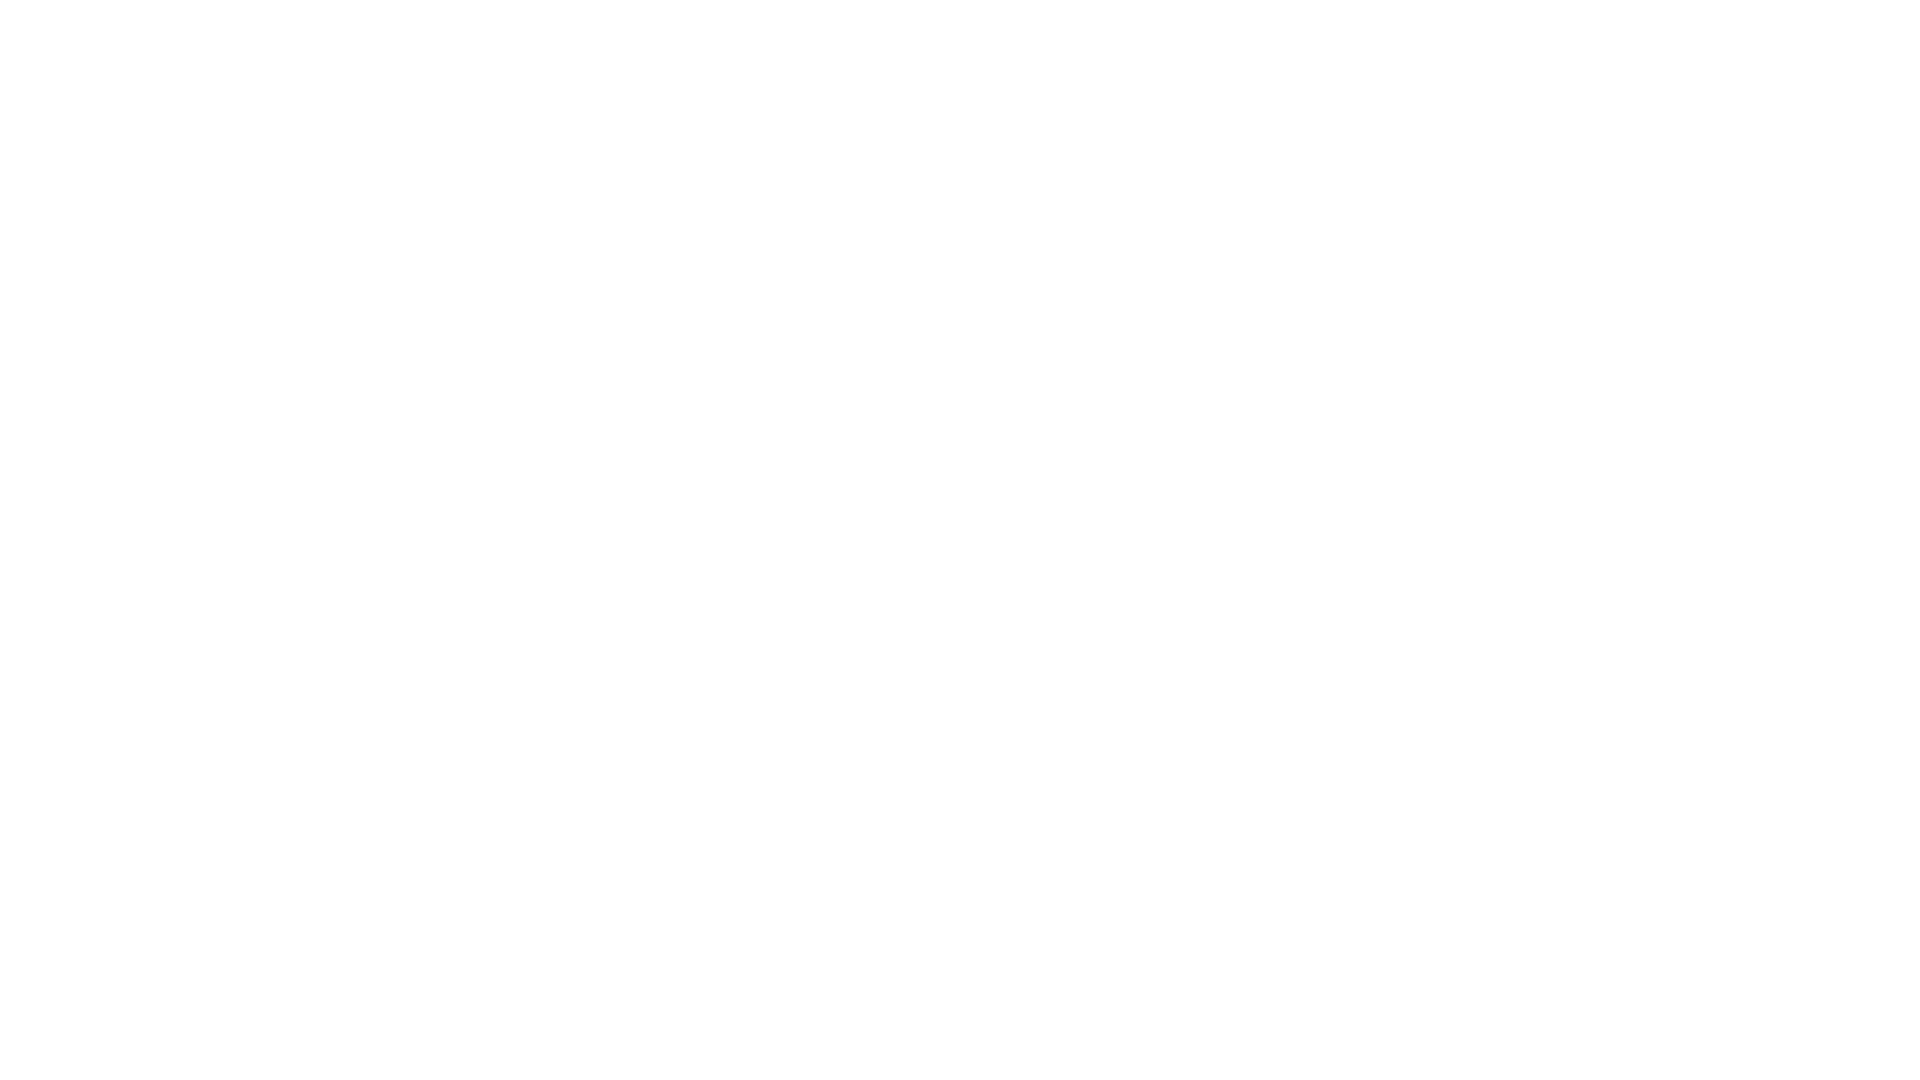

Waited 1000ms for content to load (iteration 10/10)
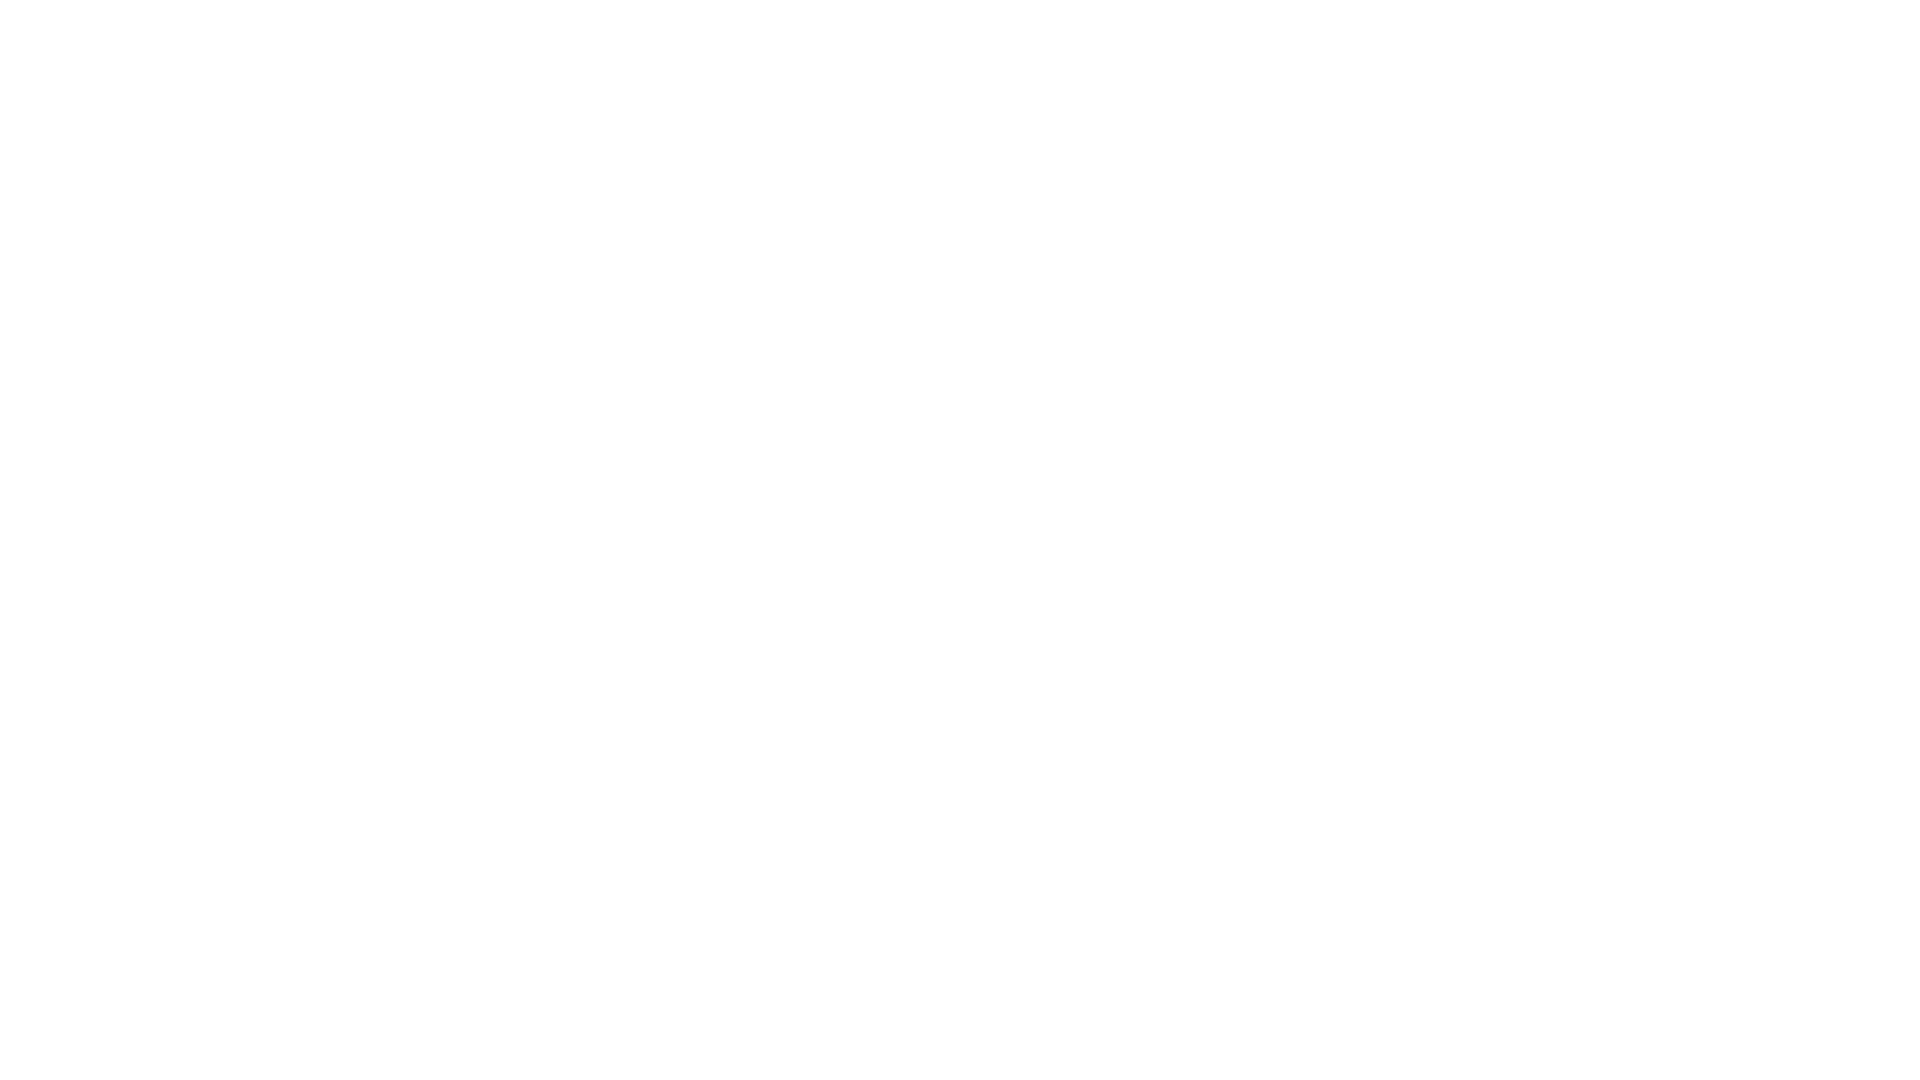

Final wait for content to fully load
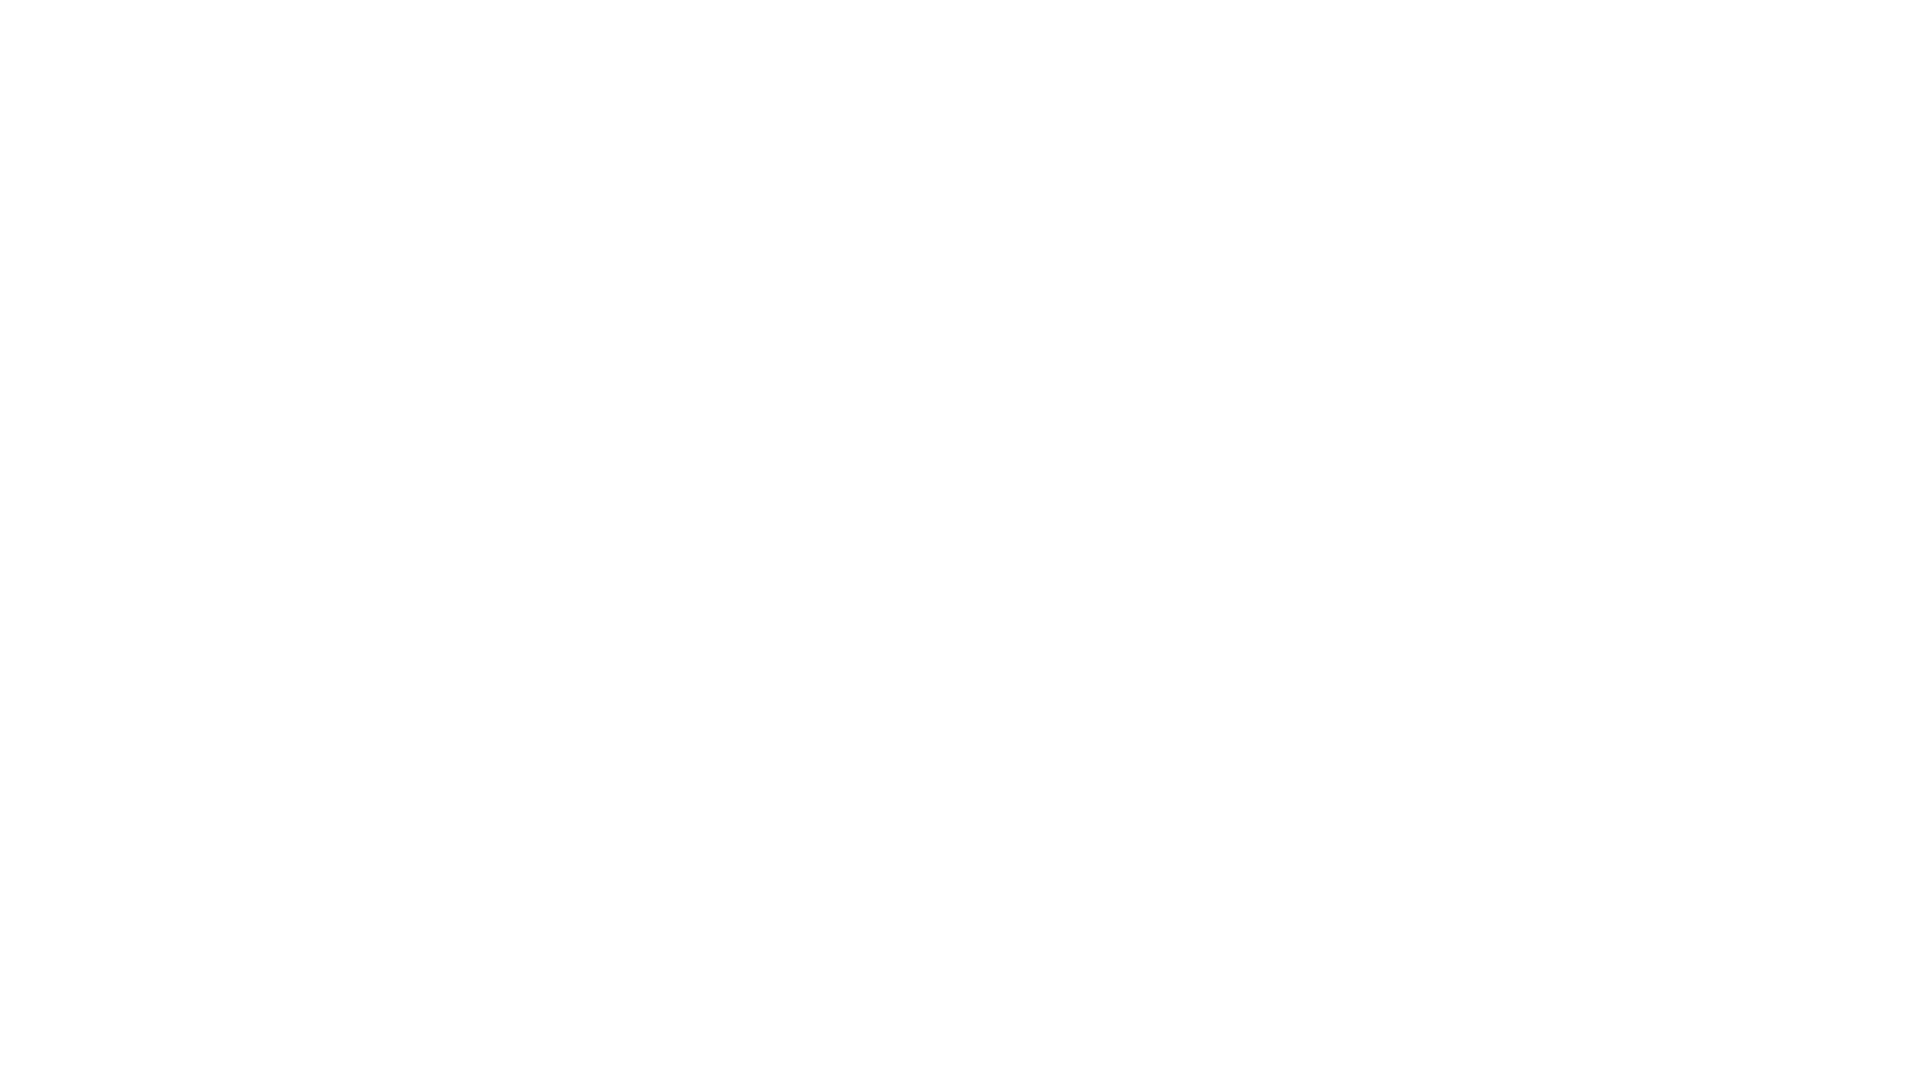

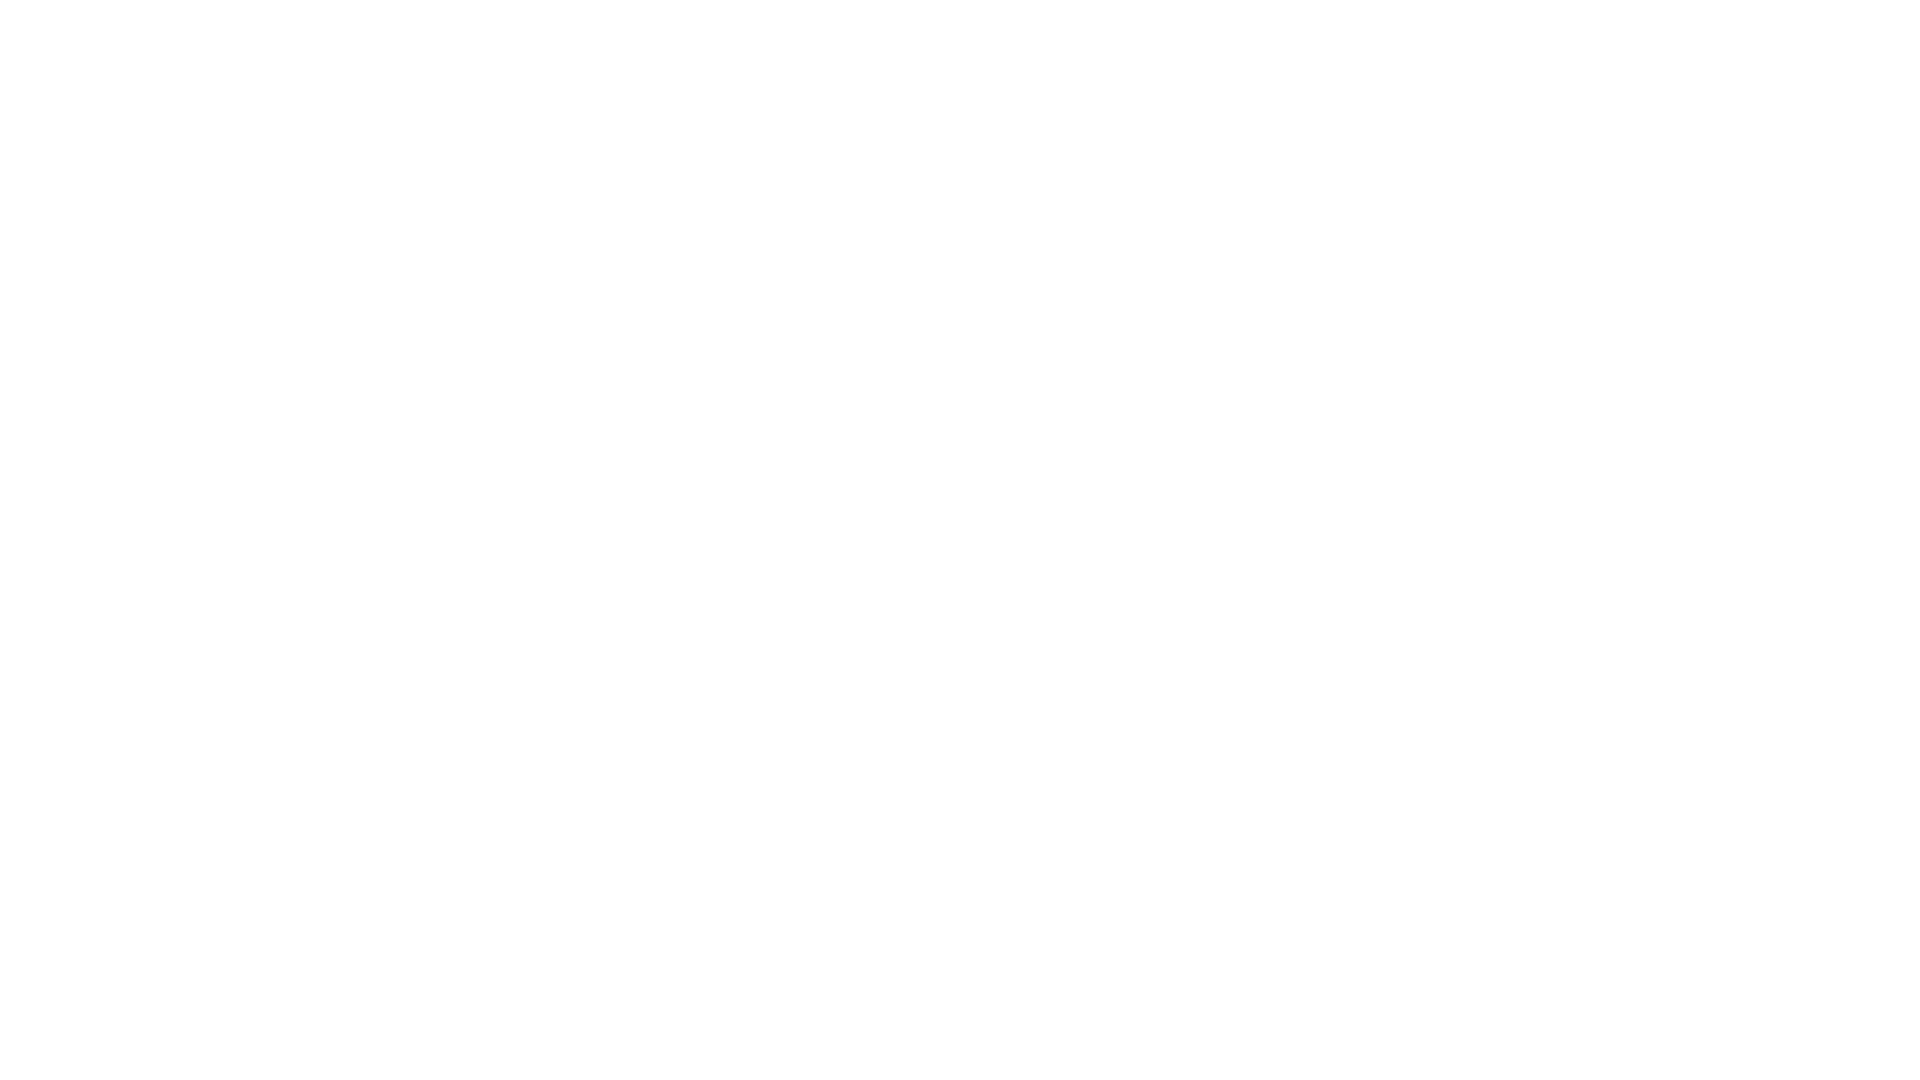